Tests date picker functionality by selecting a specific future date (April 25, 2027) from a calendar widget

Starting URL: https://testautomationpractice.blogspot.com/

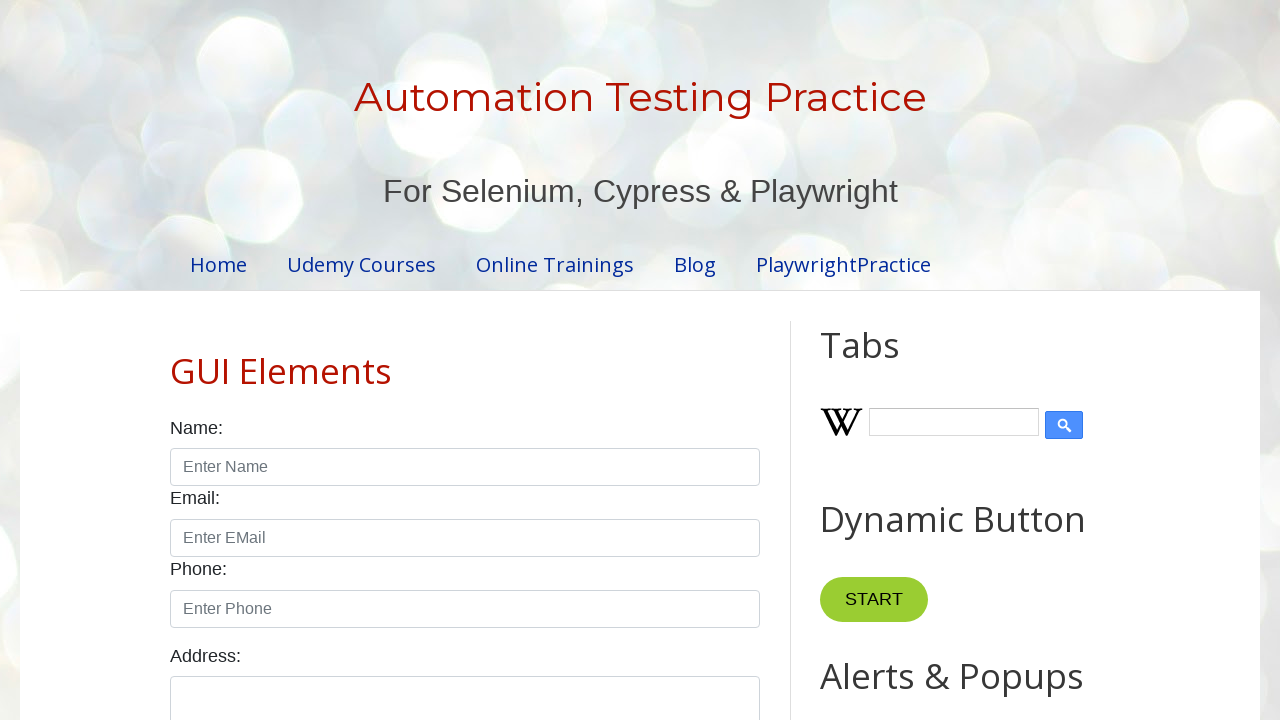

Scrolled date picker input field into view
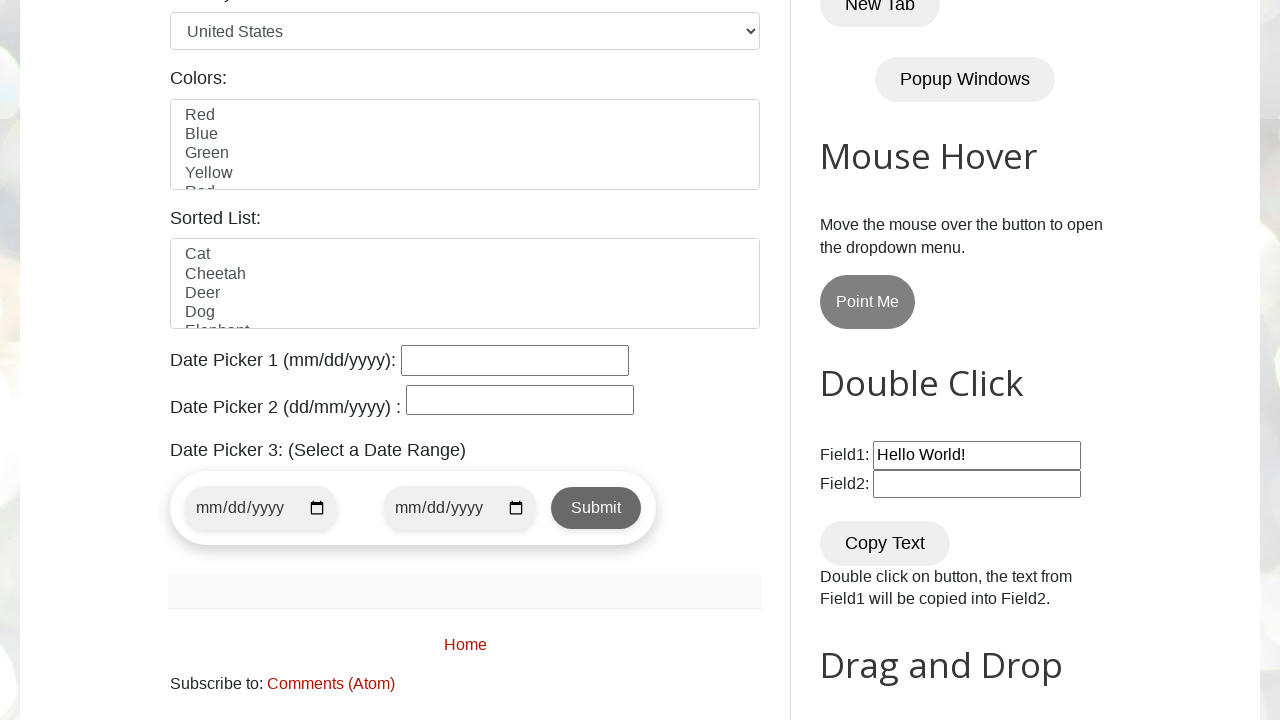

Clicked date picker input field to open calendar widget at (515, 360) on xpath=//input[@id='datepicker']
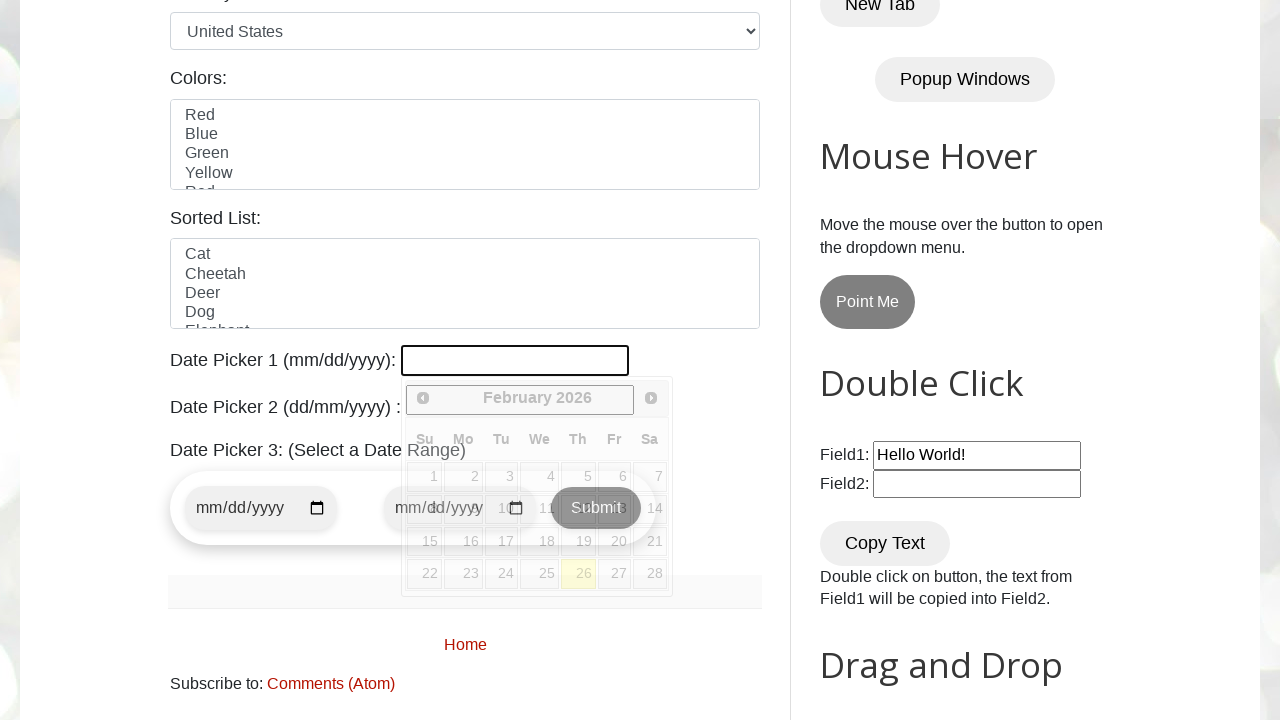

Retrieved current month: February
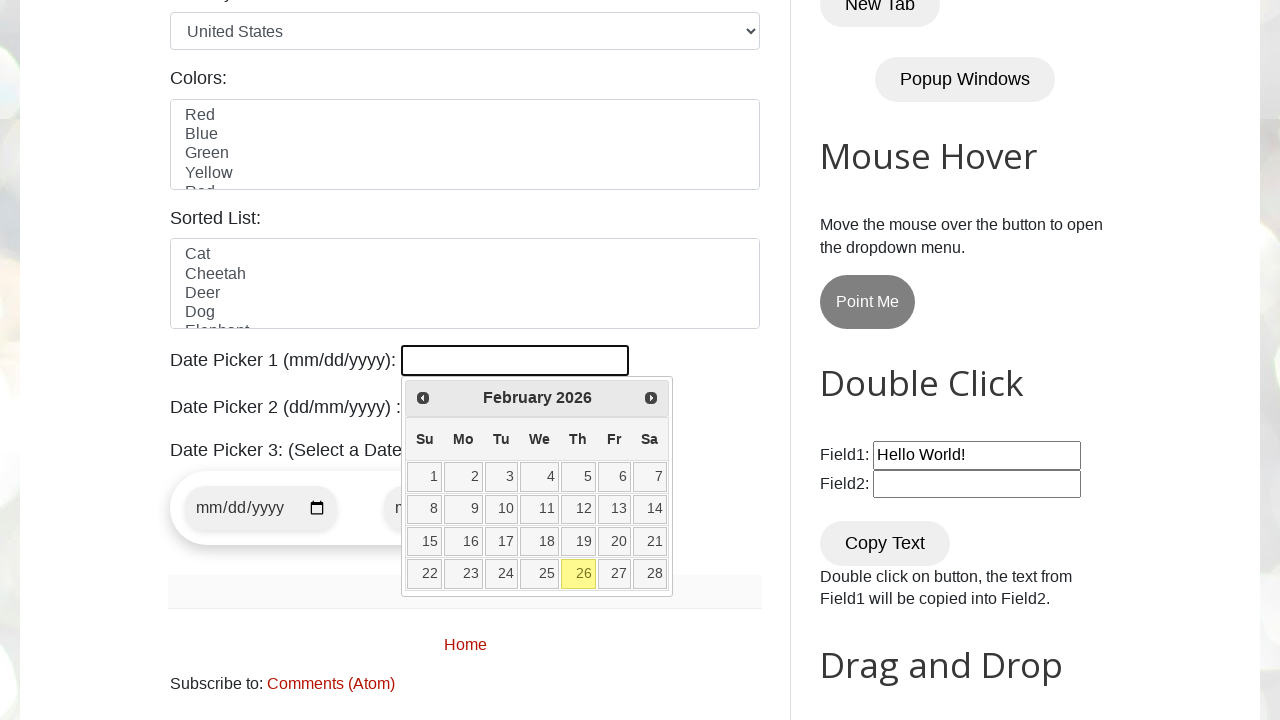

Retrieved current year: 2026
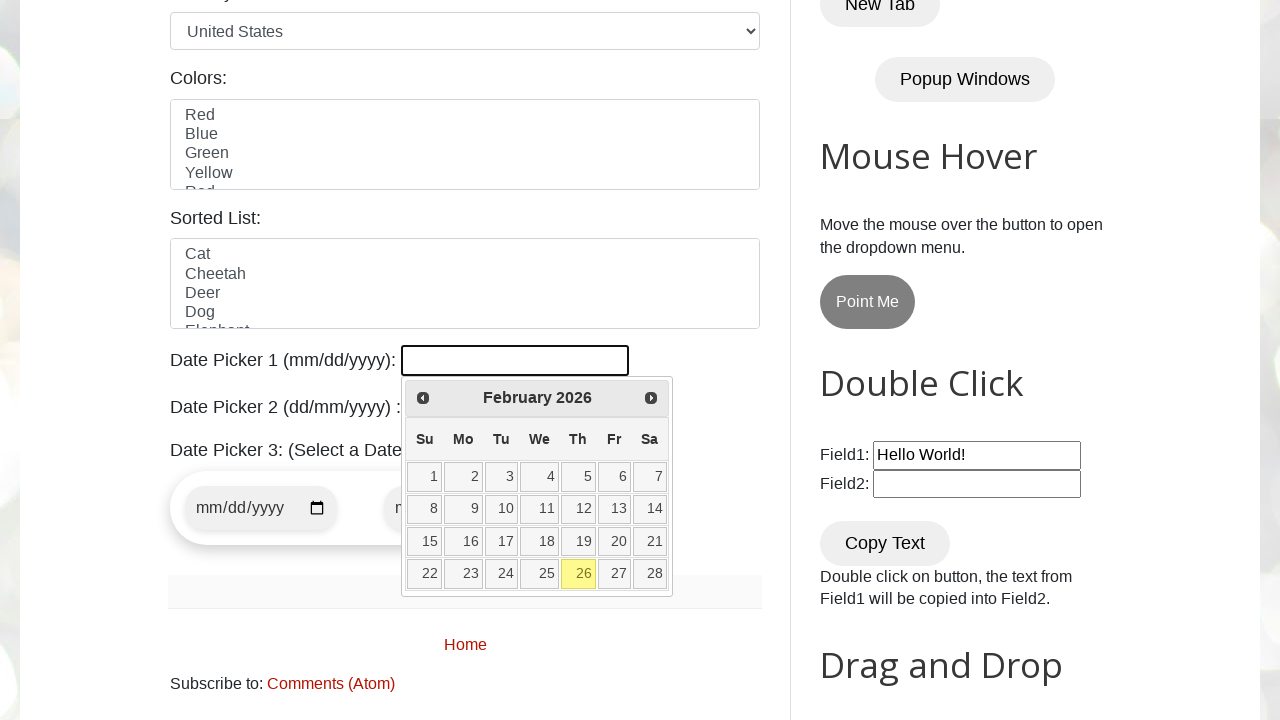

Clicked Next button to navigate from February 2026 to next month at (651, 398) on xpath=//span[text()='Next']
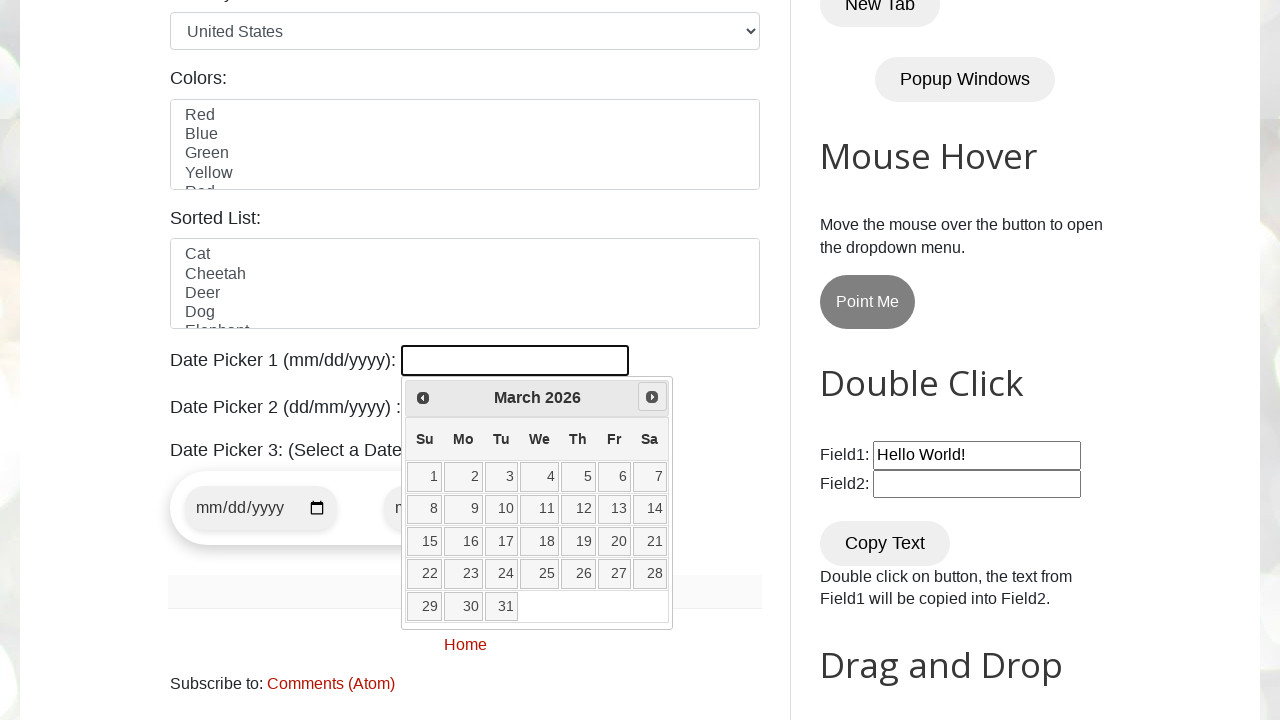

Retrieved current month: March
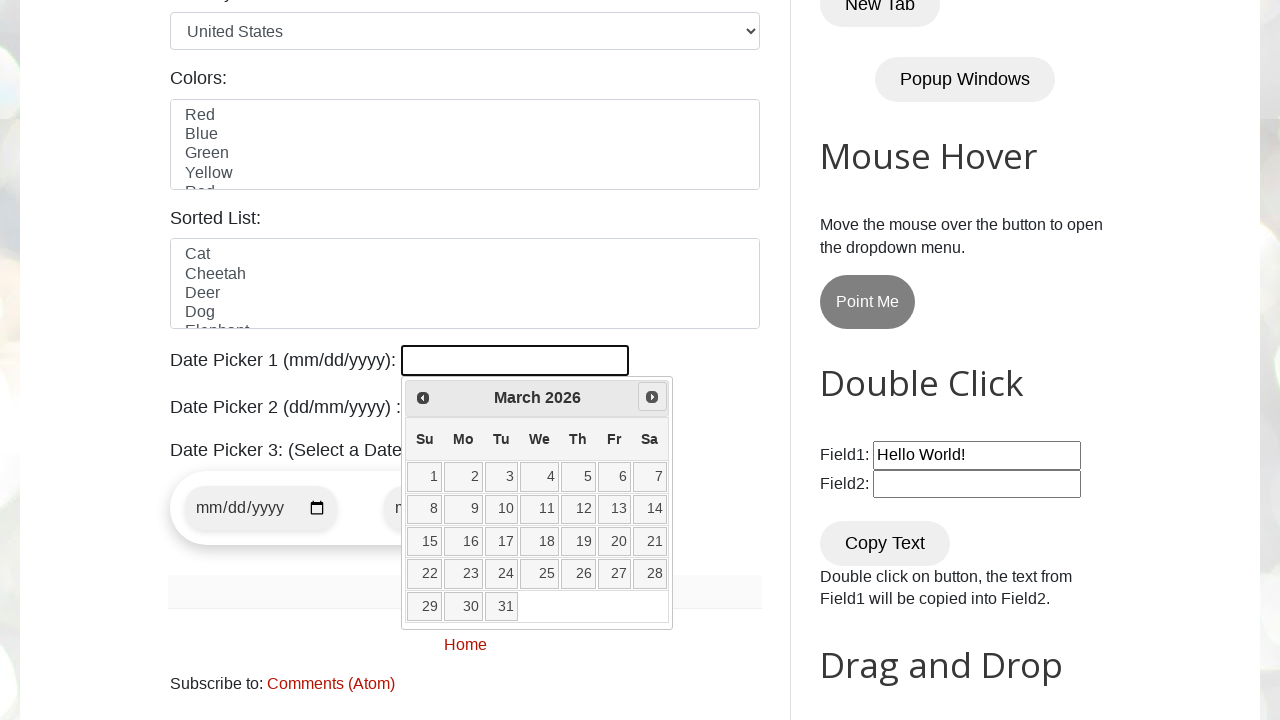

Retrieved current year: 2026
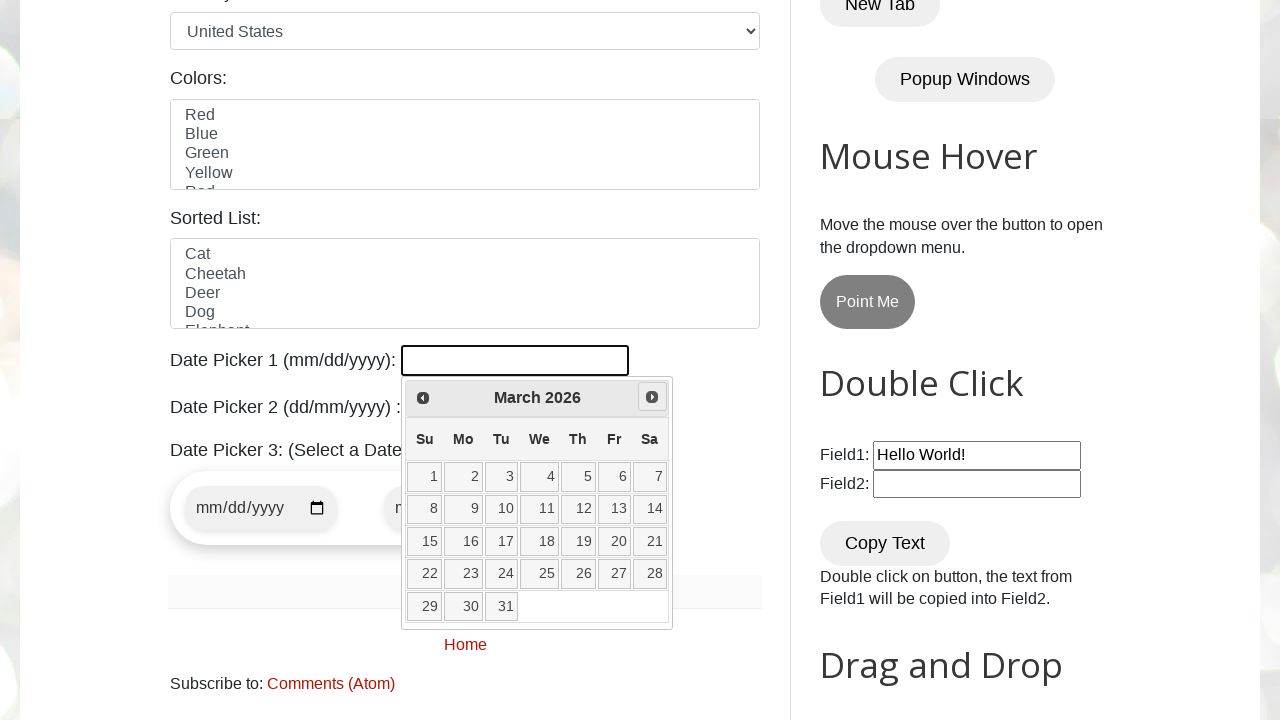

Clicked Next button to navigate from March 2026 to next month at (652, 397) on xpath=//span[text()='Next']
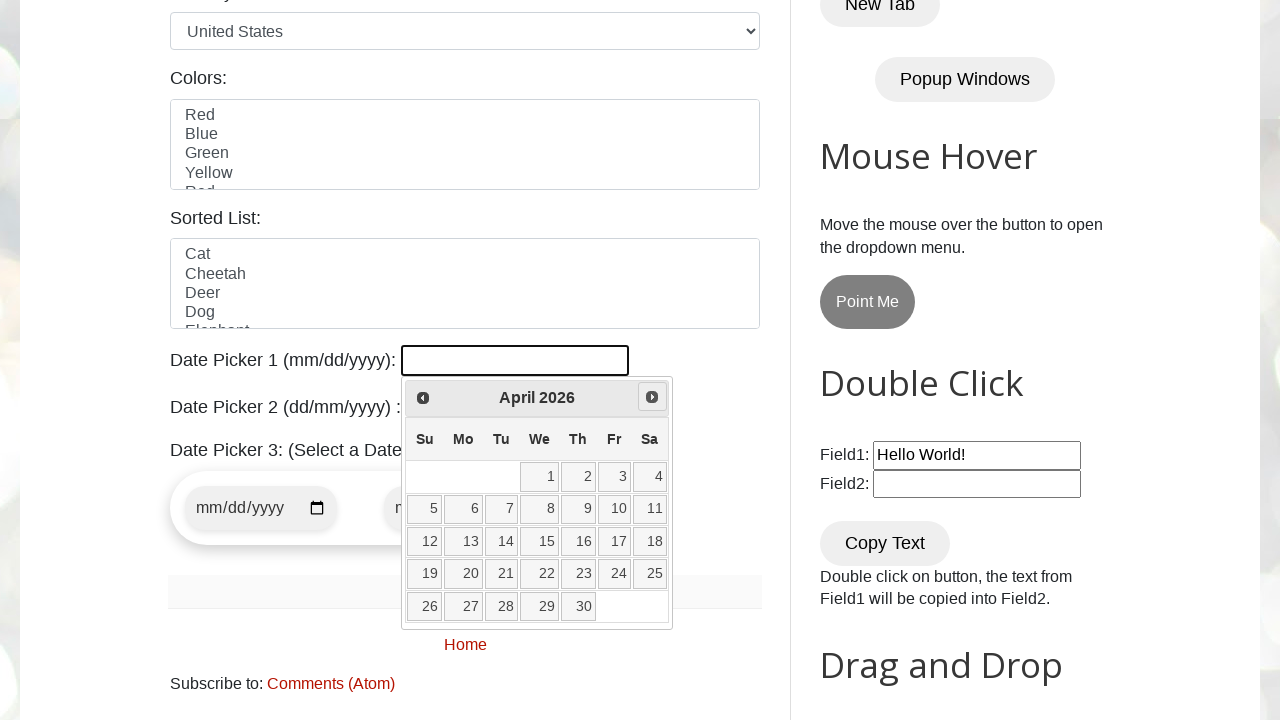

Retrieved current month: April
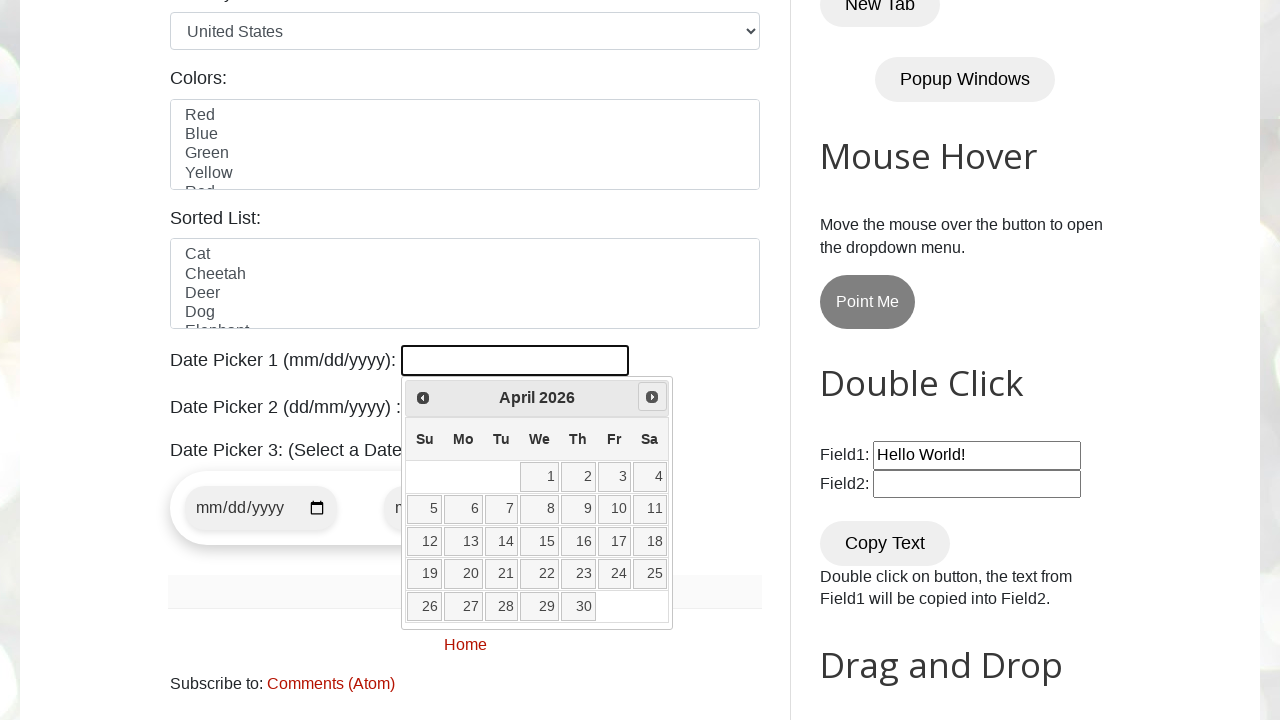

Retrieved current year: 2026
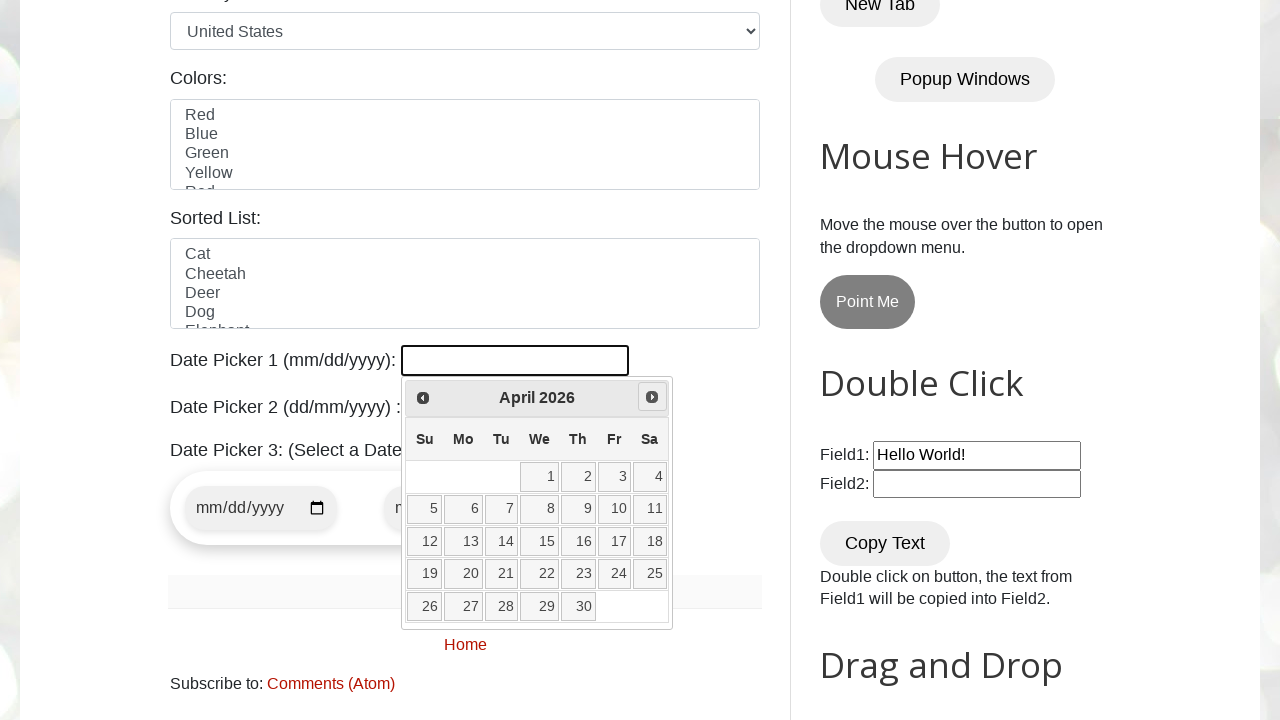

Clicked Next button to navigate from April 2026 to next month at (652, 397) on xpath=//span[text()='Next']
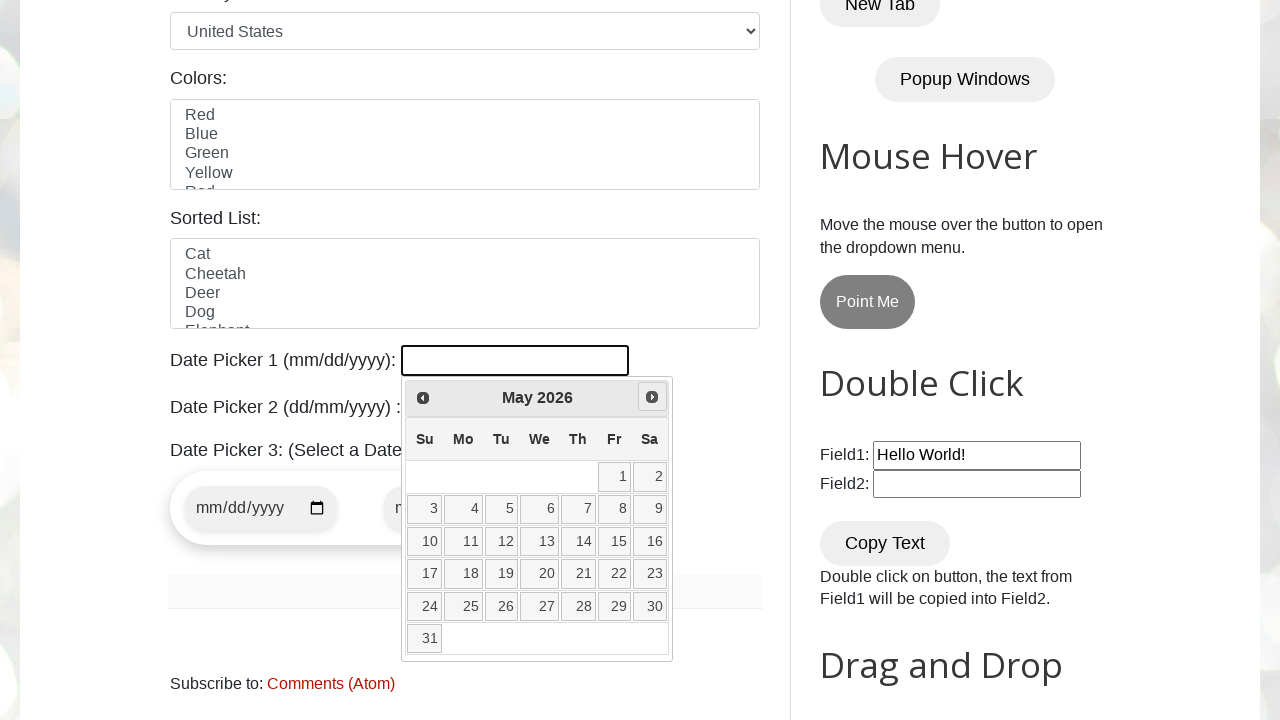

Retrieved current month: May
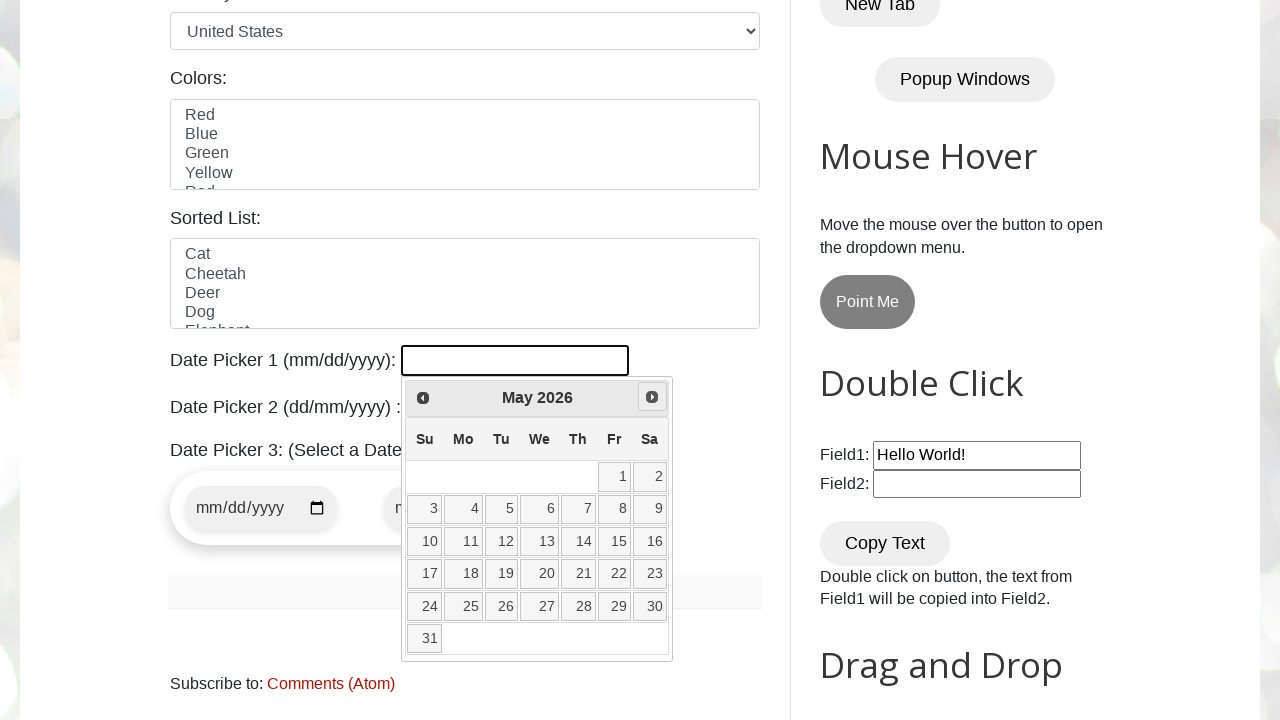

Retrieved current year: 2026
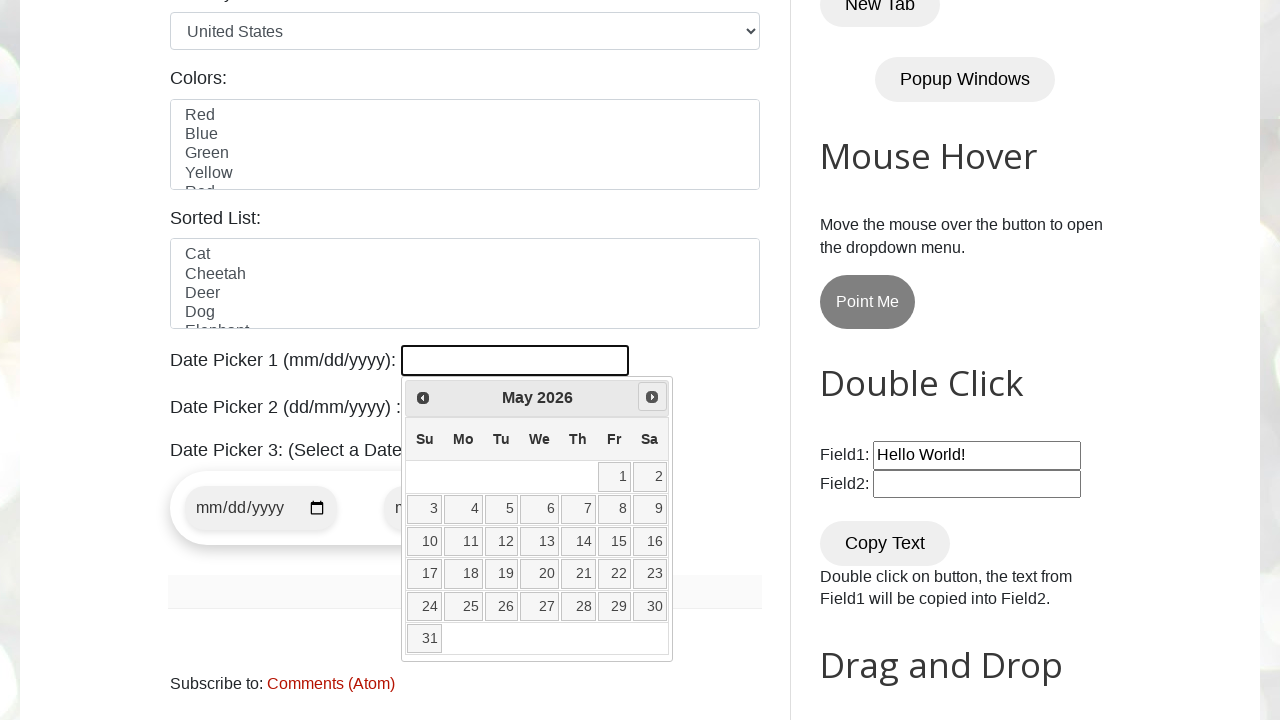

Clicked Next button to navigate from May 2026 to next month at (652, 397) on xpath=//span[text()='Next']
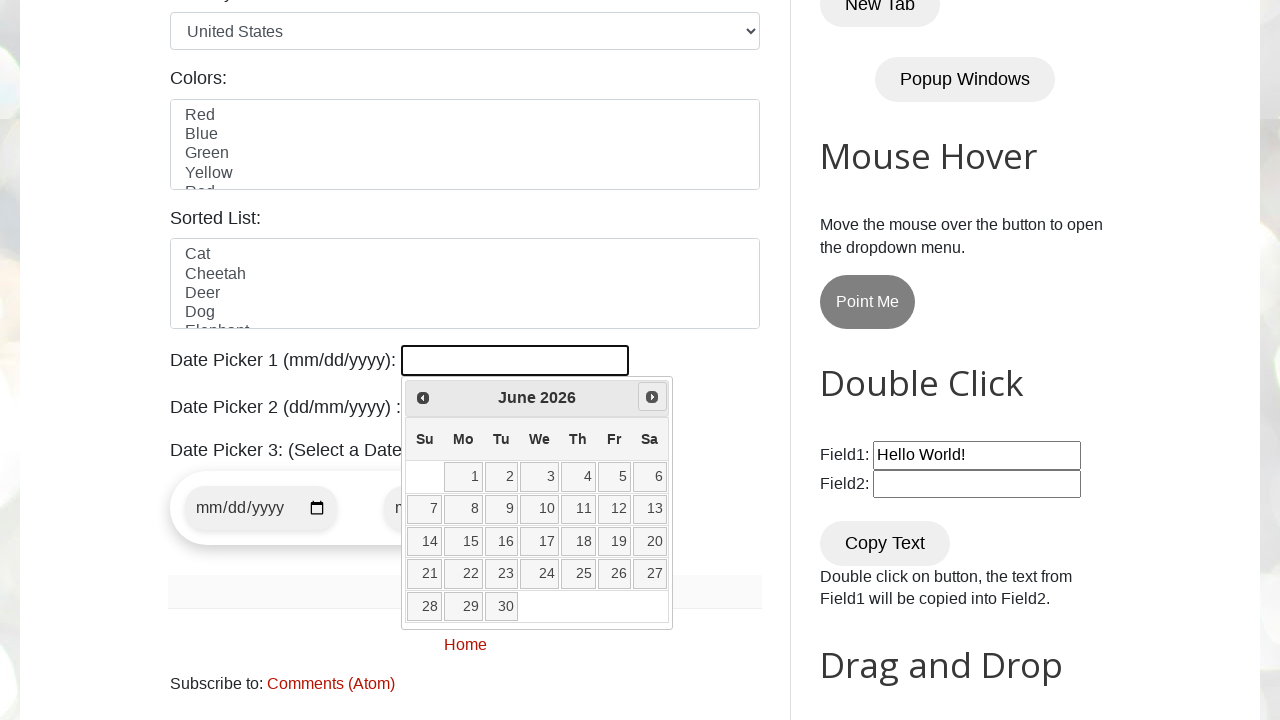

Retrieved current month: June
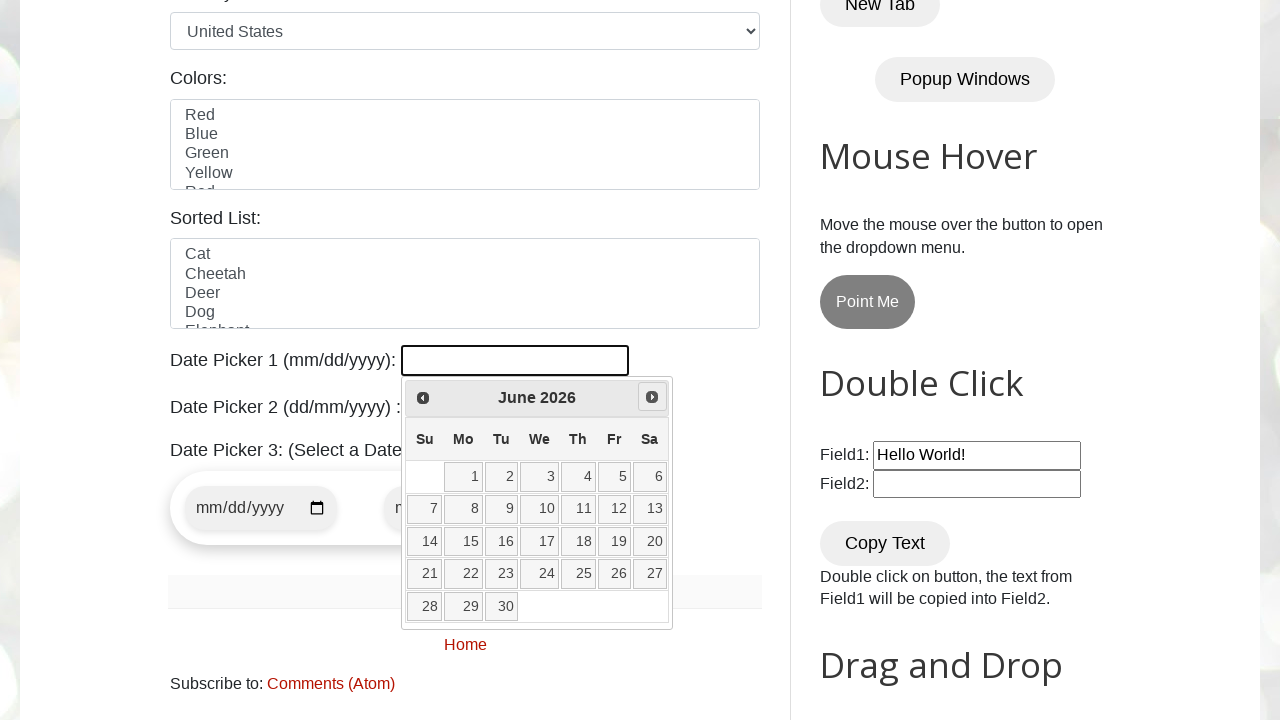

Retrieved current year: 2026
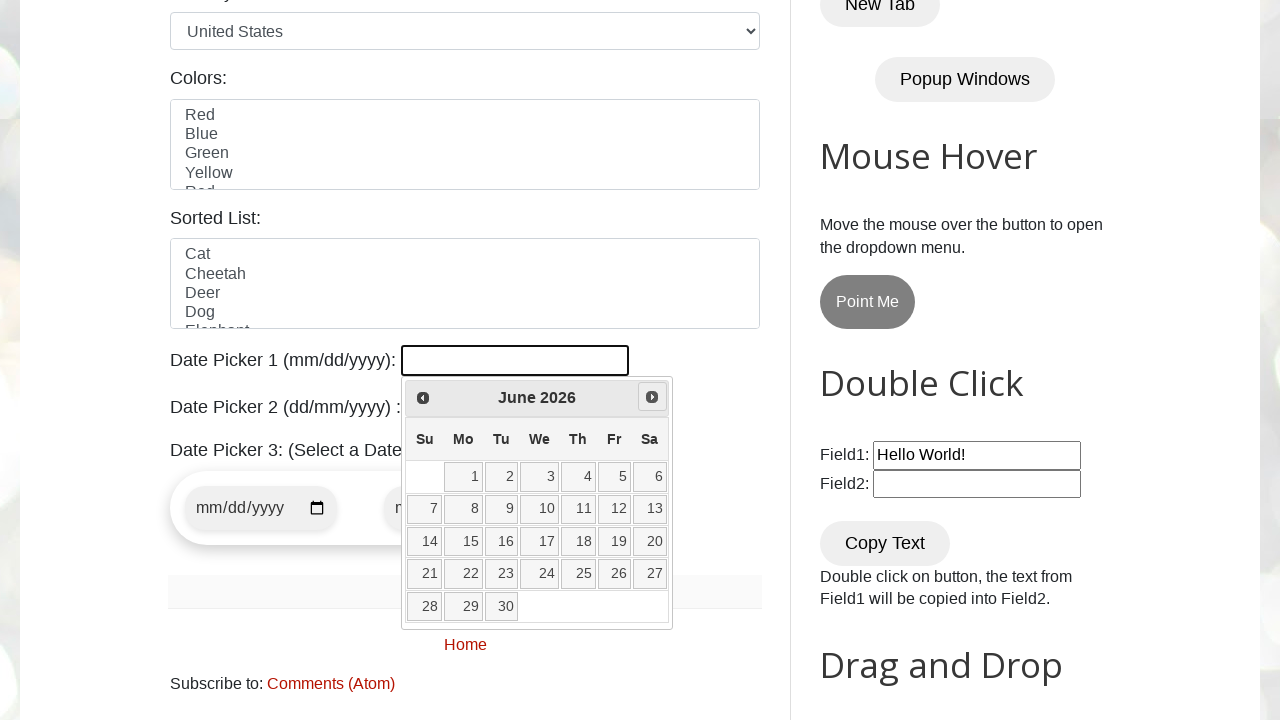

Clicked Next button to navigate from June 2026 to next month at (652, 397) on xpath=//span[text()='Next']
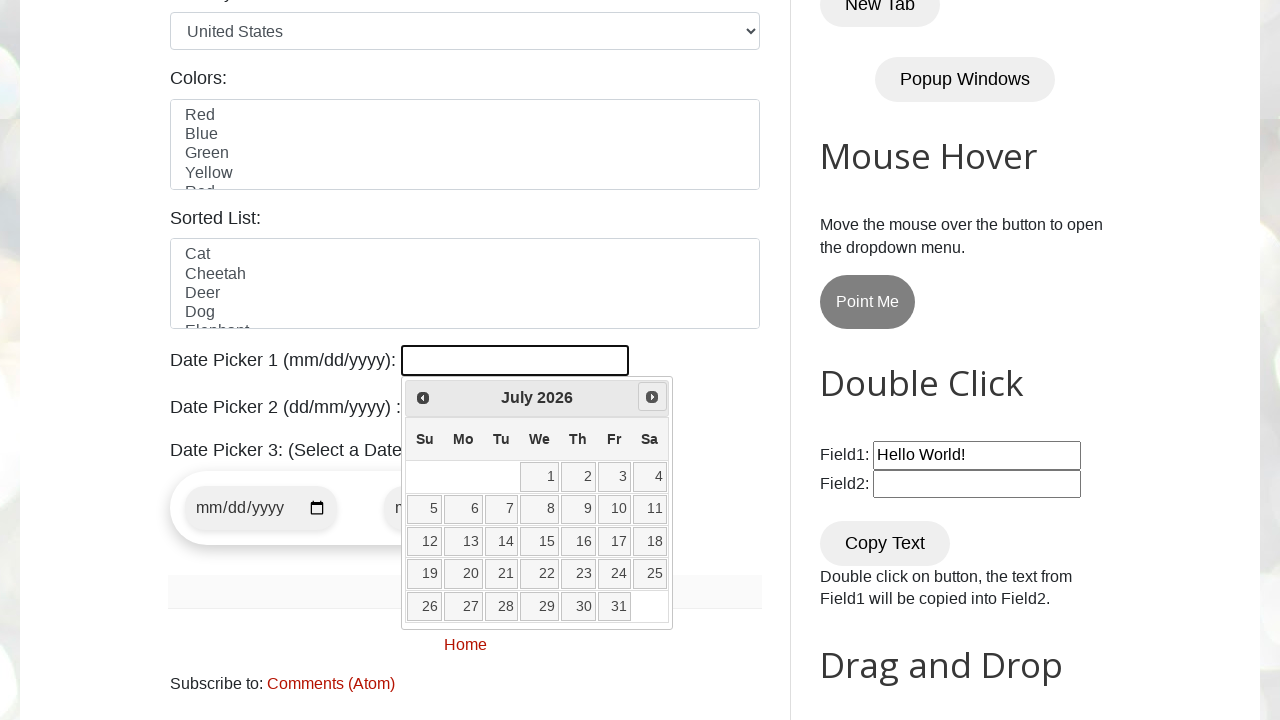

Retrieved current month: July
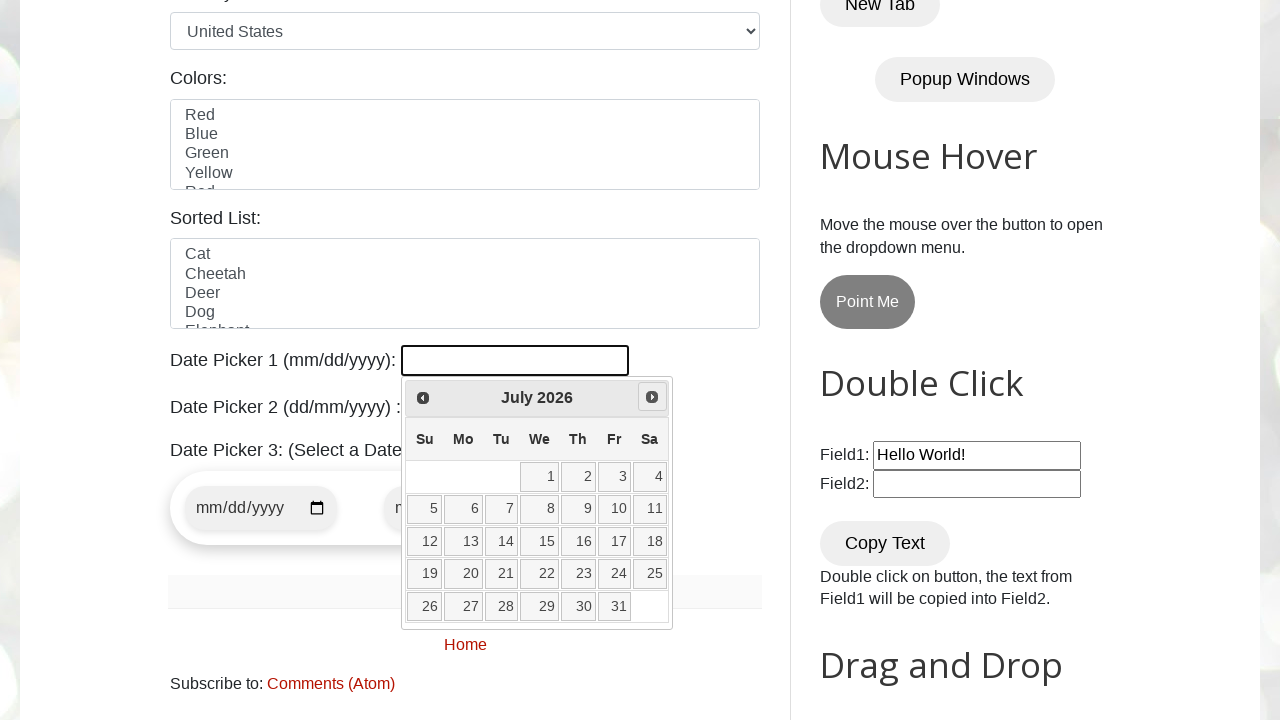

Retrieved current year: 2026
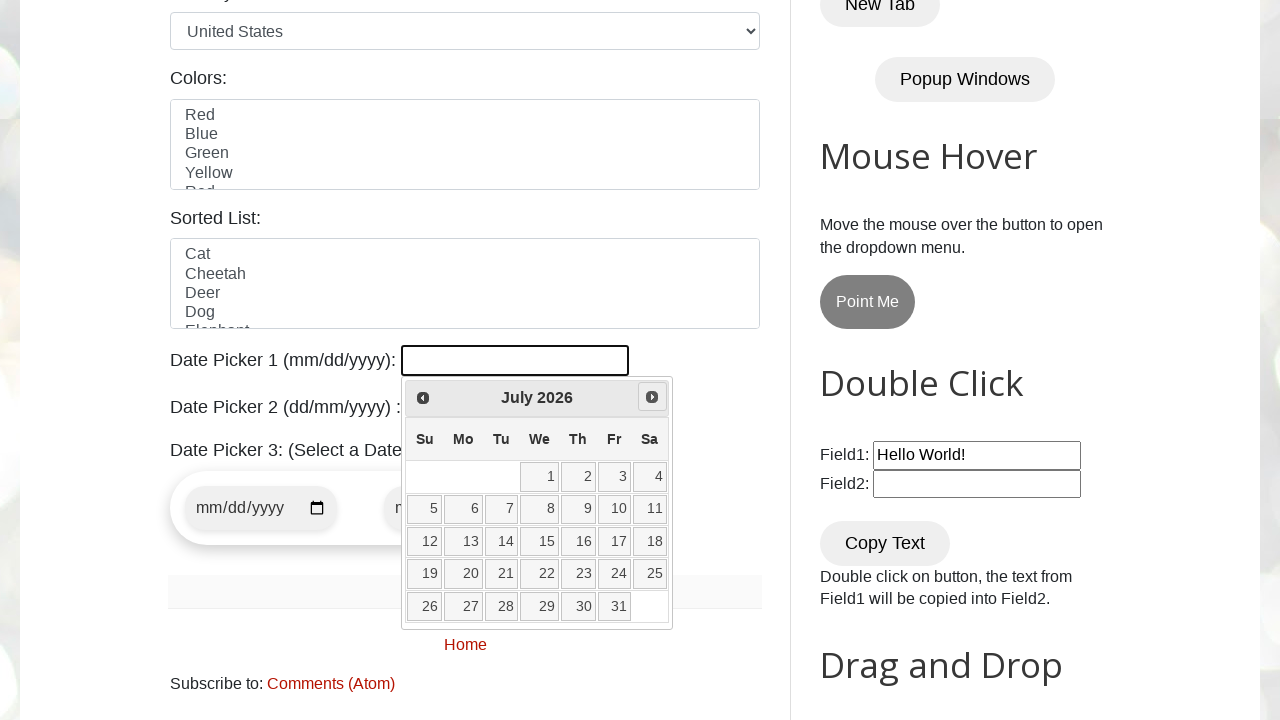

Clicked Next button to navigate from July 2026 to next month at (652, 397) on xpath=//span[text()='Next']
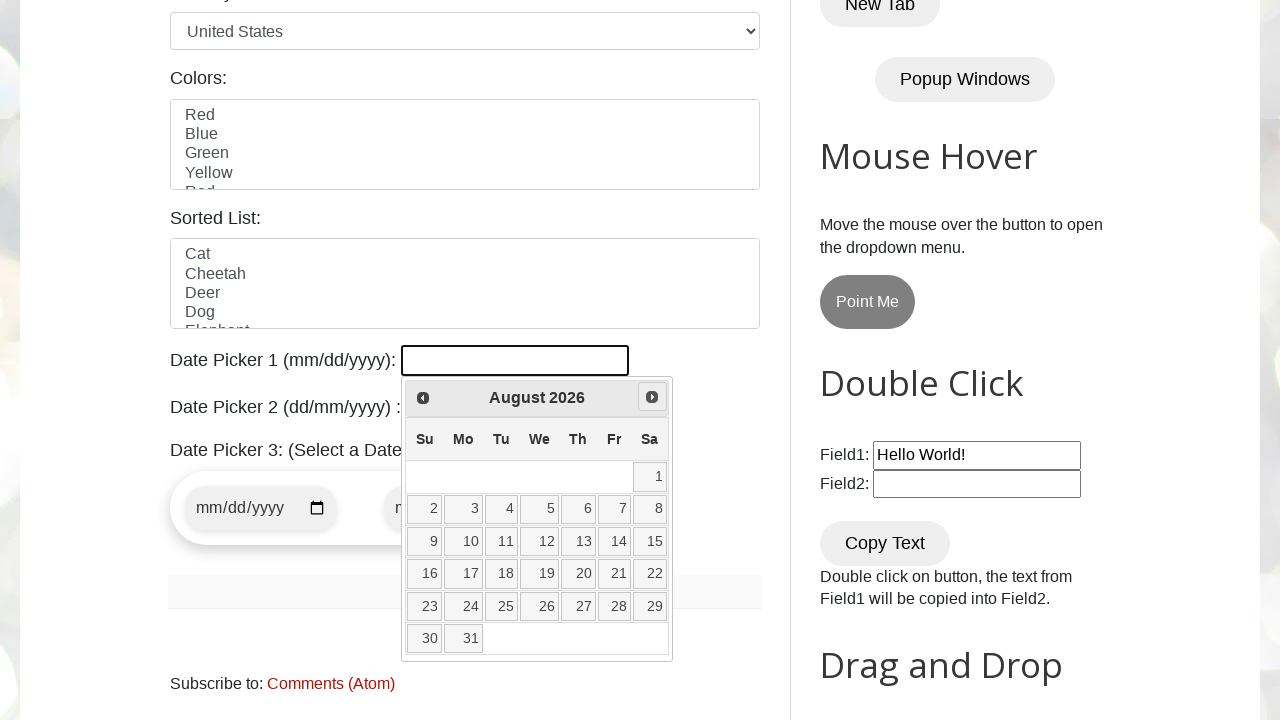

Retrieved current month: August
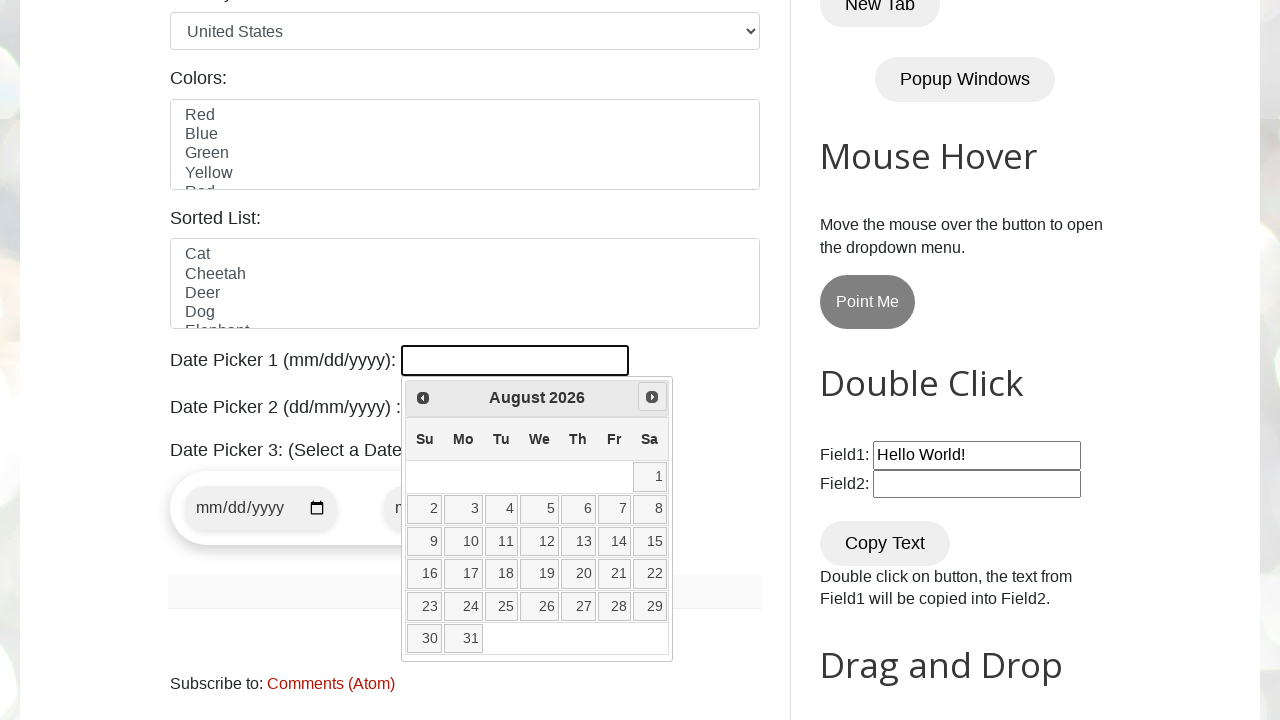

Retrieved current year: 2026
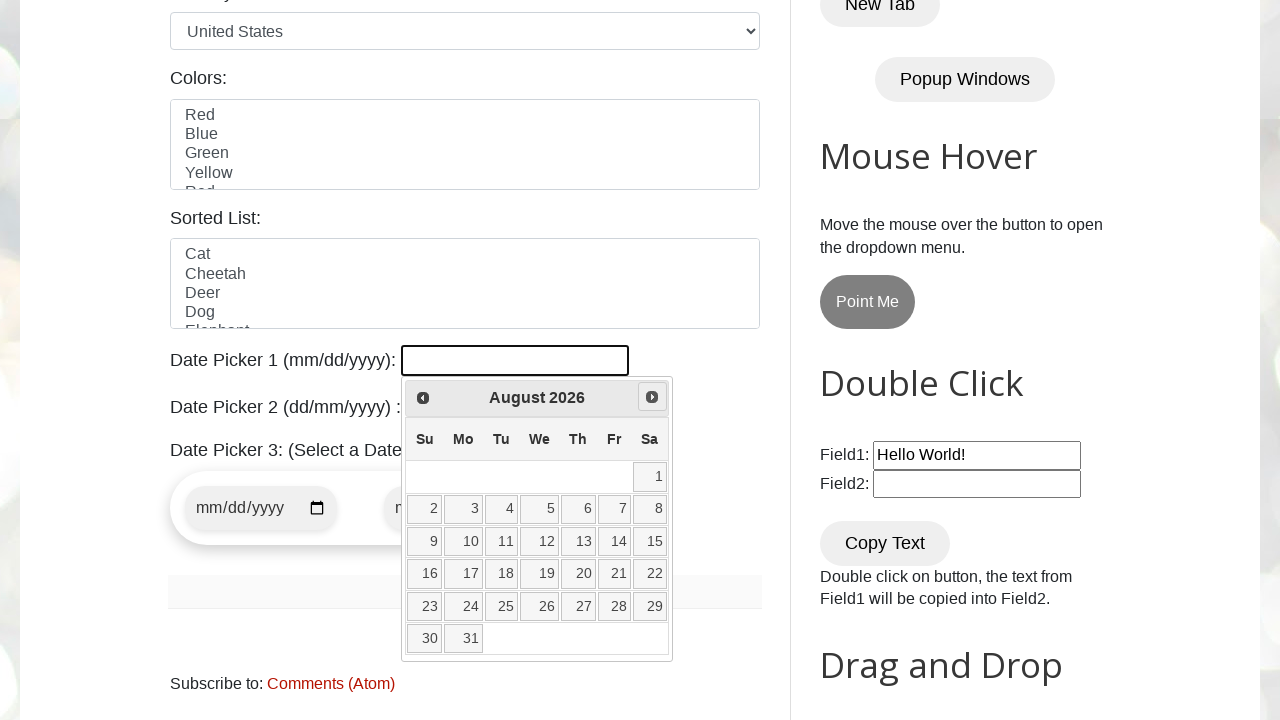

Clicked Next button to navigate from August 2026 to next month at (652, 397) on xpath=//span[text()='Next']
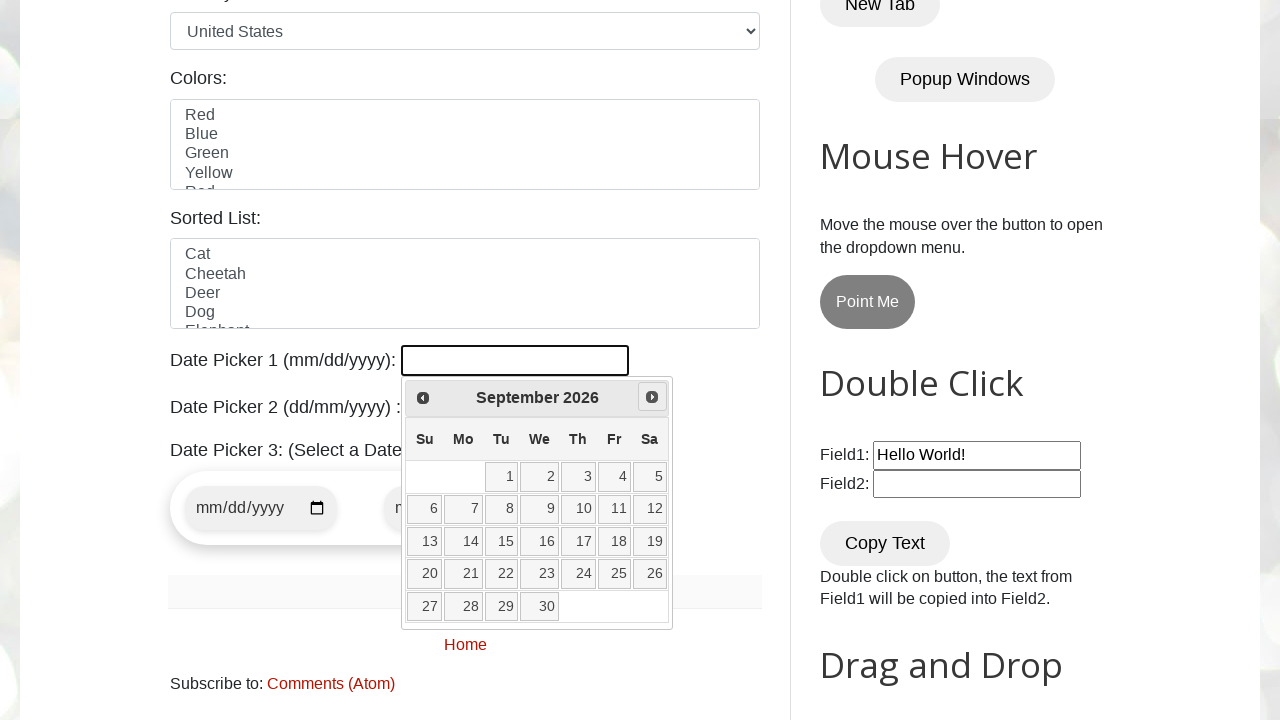

Retrieved current month: September
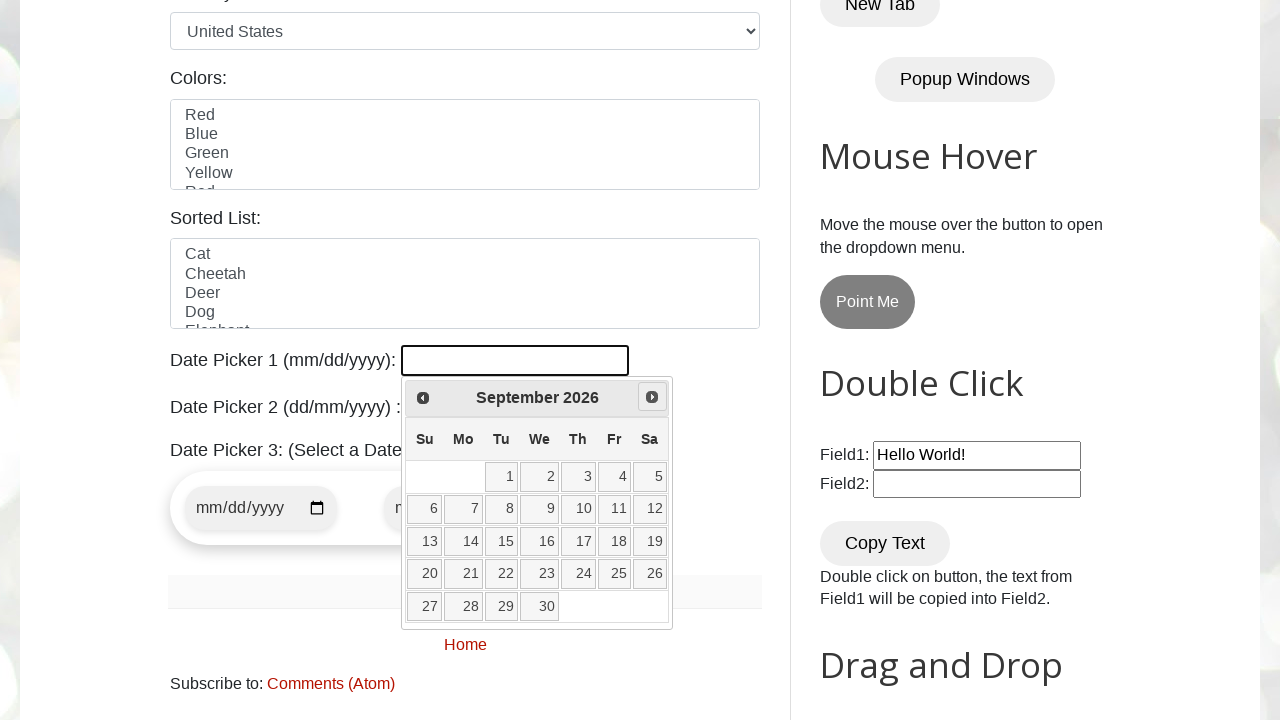

Retrieved current year: 2026
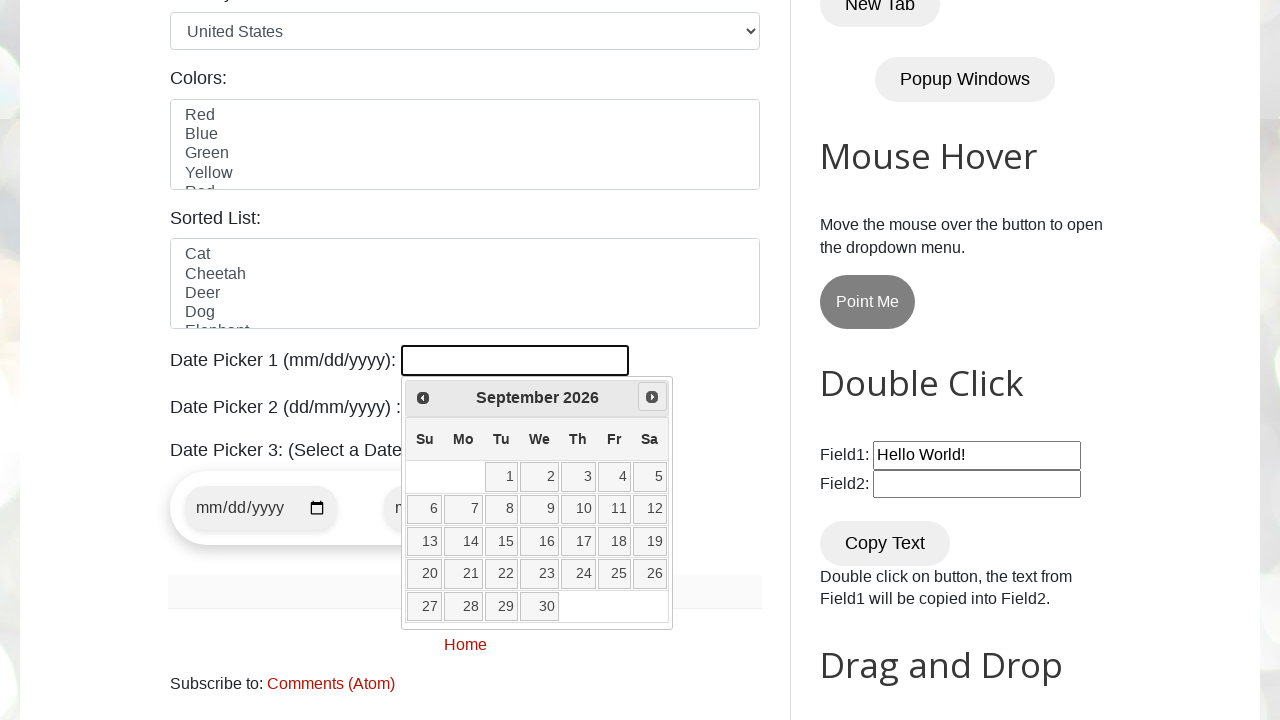

Clicked Next button to navigate from September 2026 to next month at (652, 397) on xpath=//span[text()='Next']
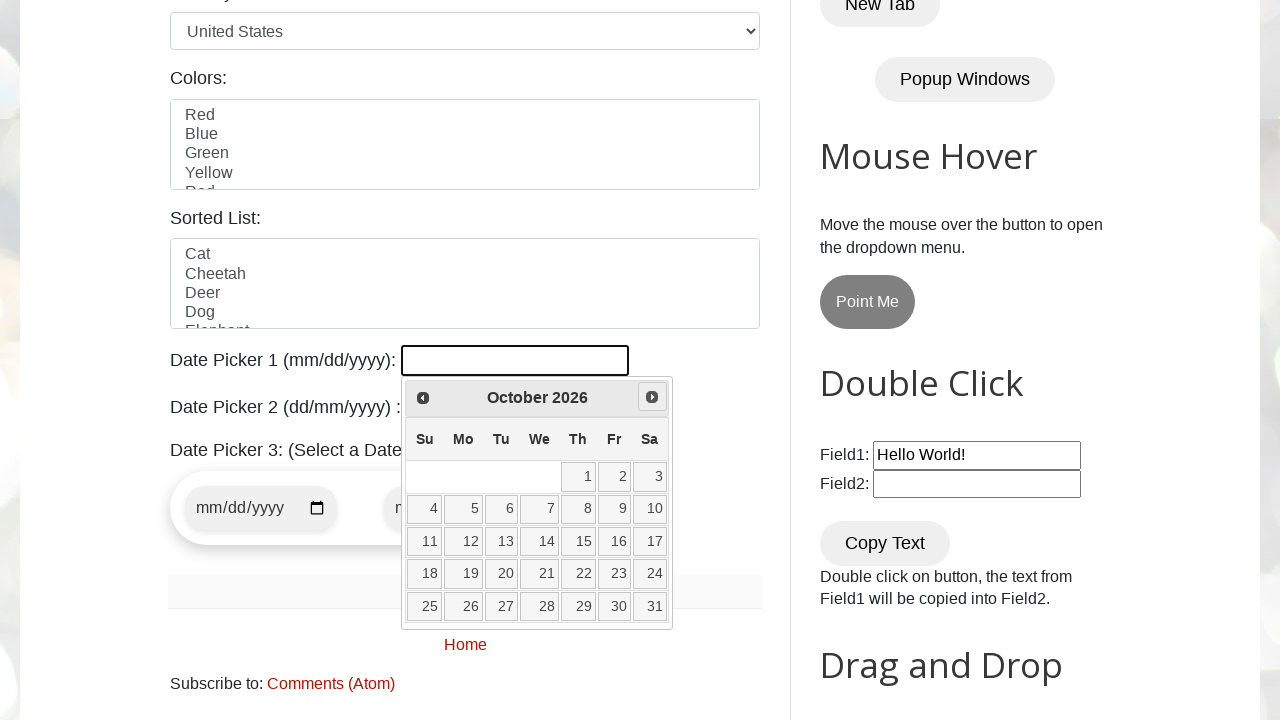

Retrieved current month: October
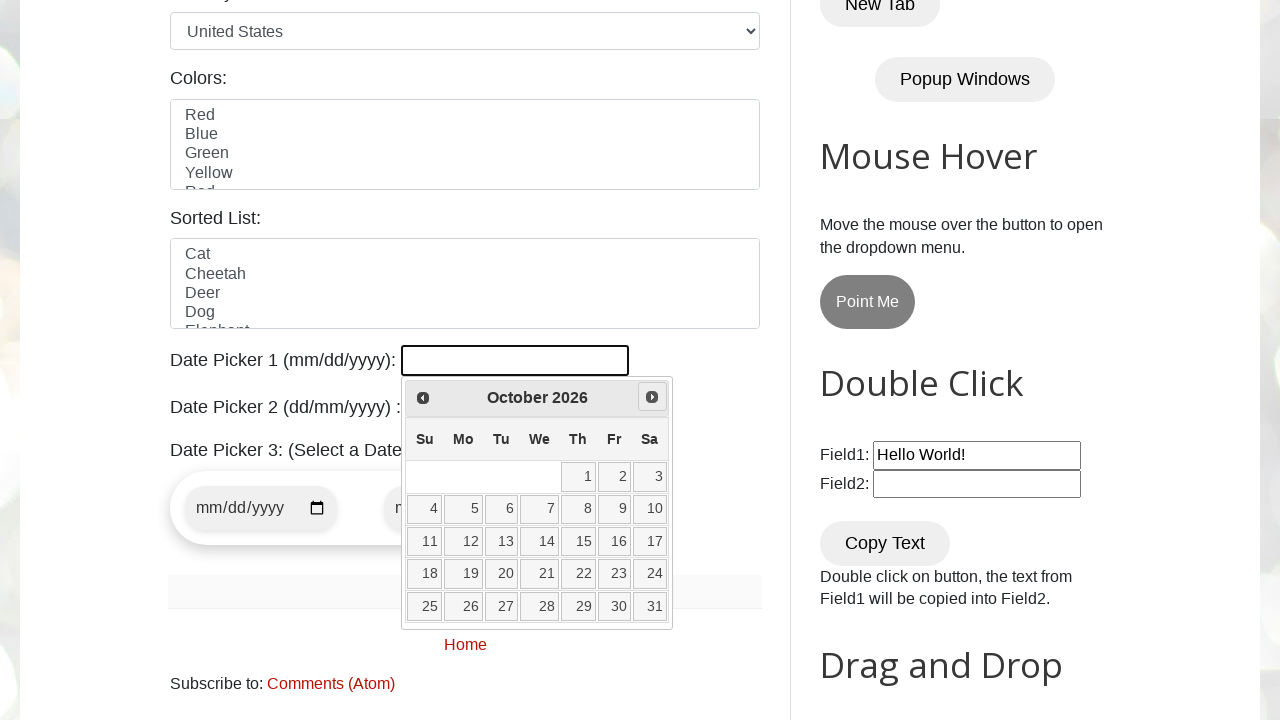

Retrieved current year: 2026
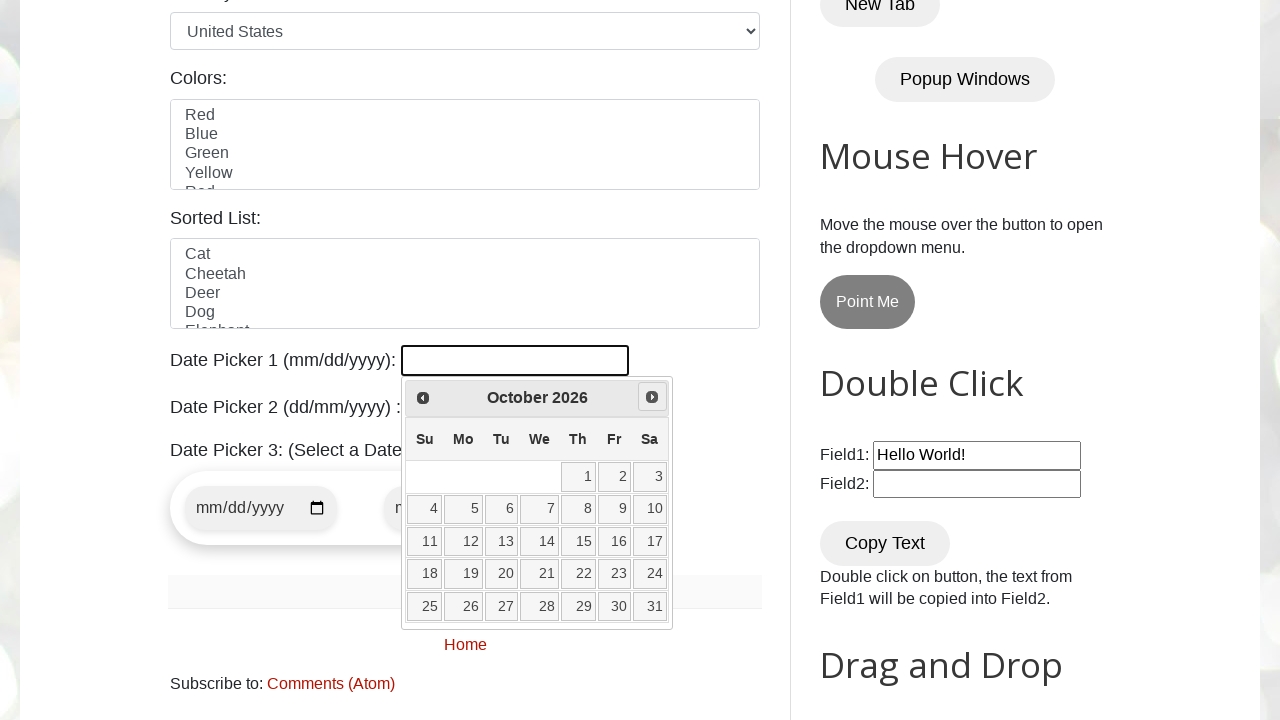

Clicked Next button to navigate from October 2026 to next month at (652, 397) on xpath=//span[text()='Next']
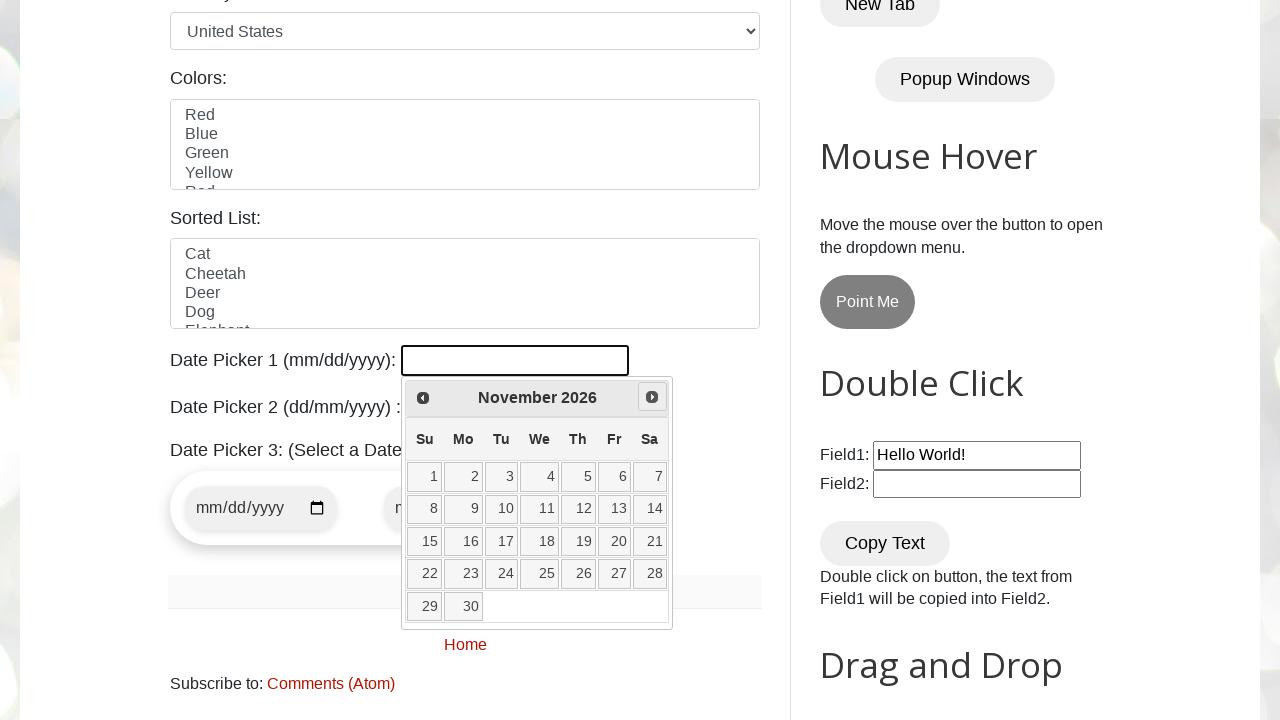

Retrieved current month: November
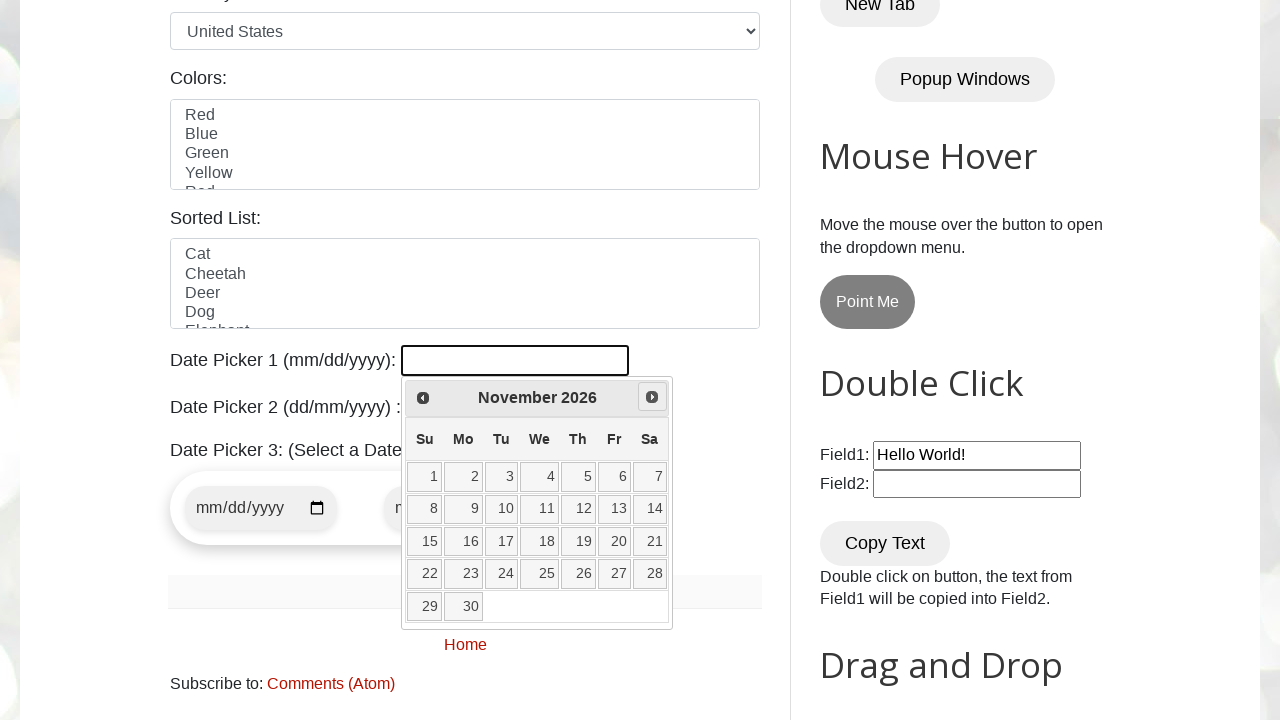

Retrieved current year: 2026
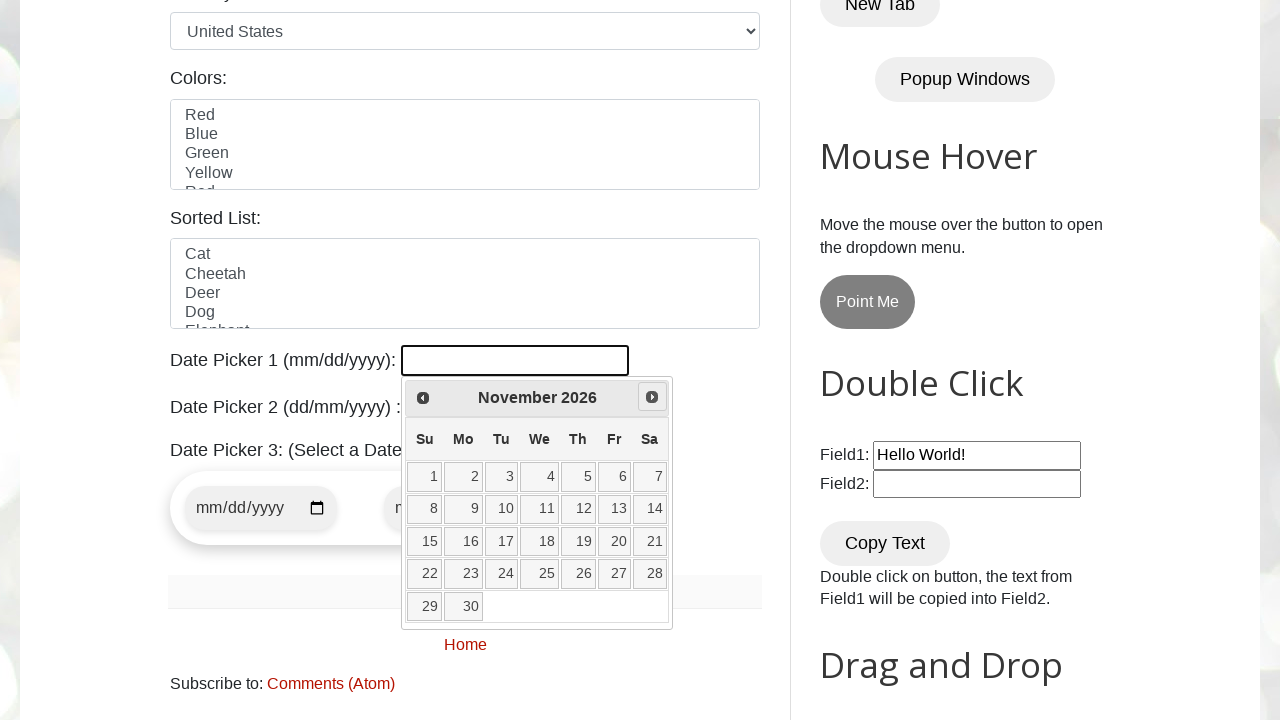

Clicked Next button to navigate from November 2026 to next month at (652, 397) on xpath=//span[text()='Next']
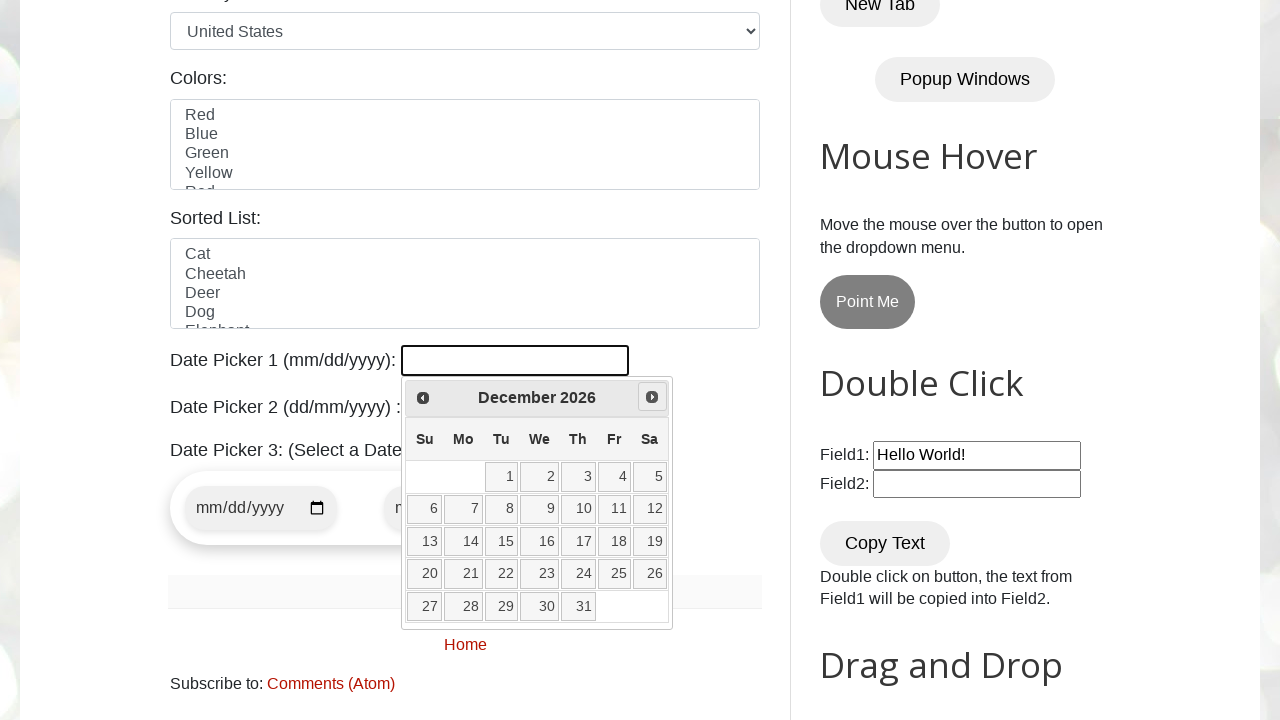

Retrieved current month: December
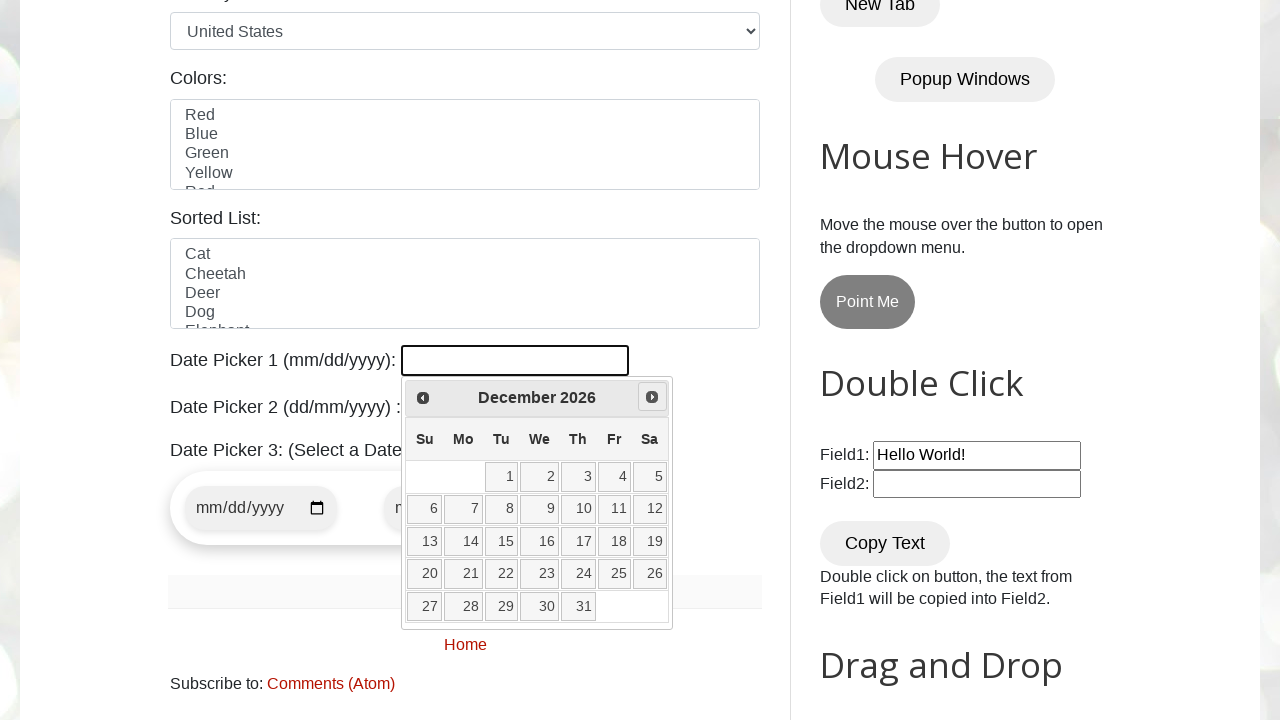

Retrieved current year: 2026
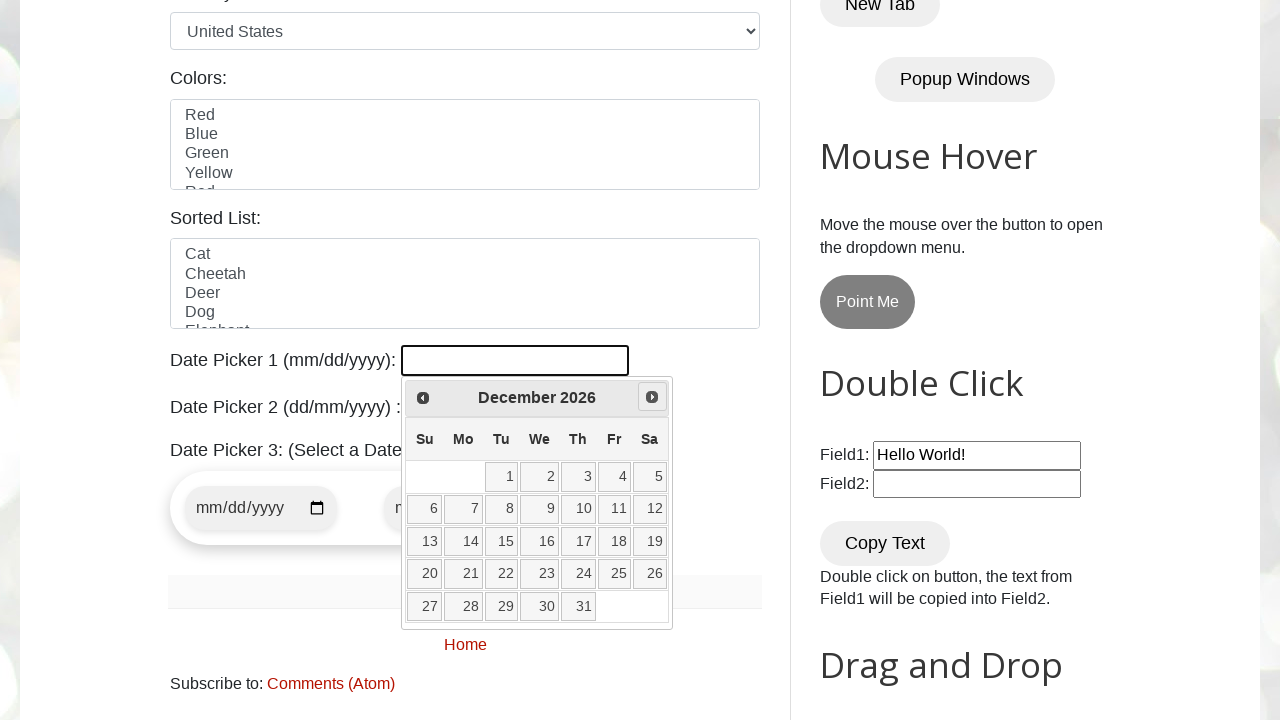

Clicked Next button to navigate from December 2026 to next month at (652, 397) on xpath=//span[text()='Next']
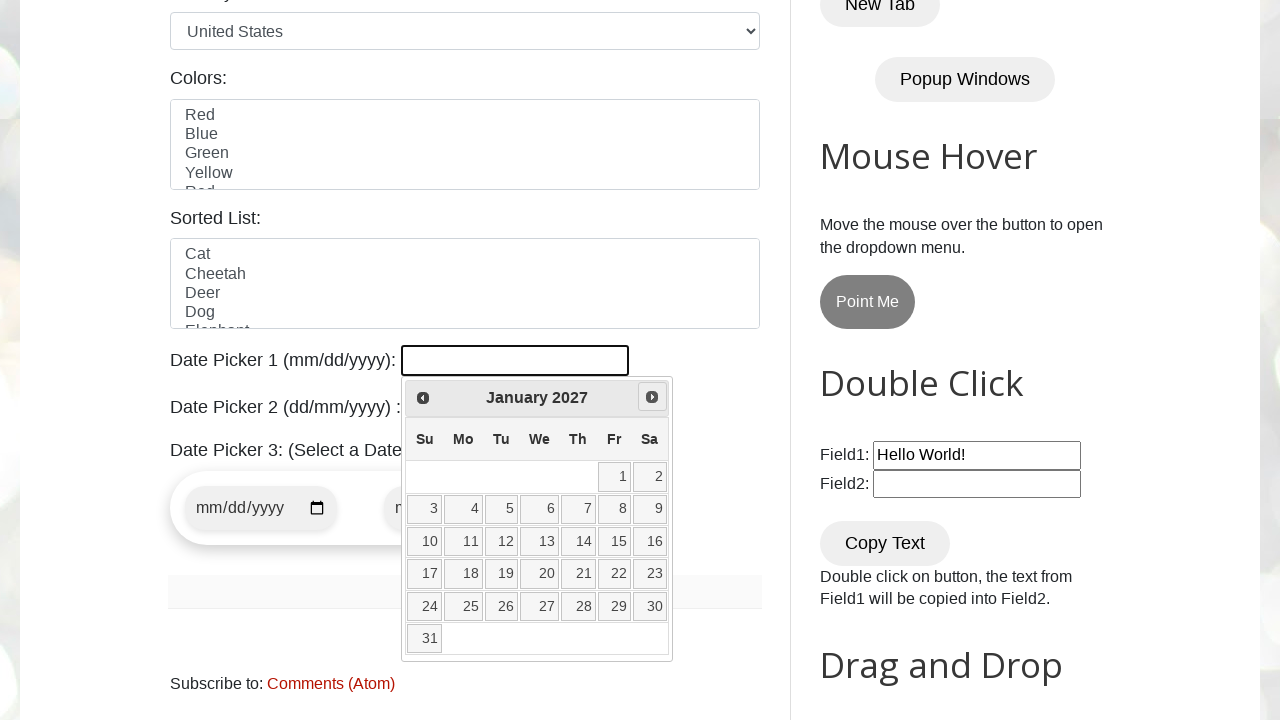

Retrieved current month: January
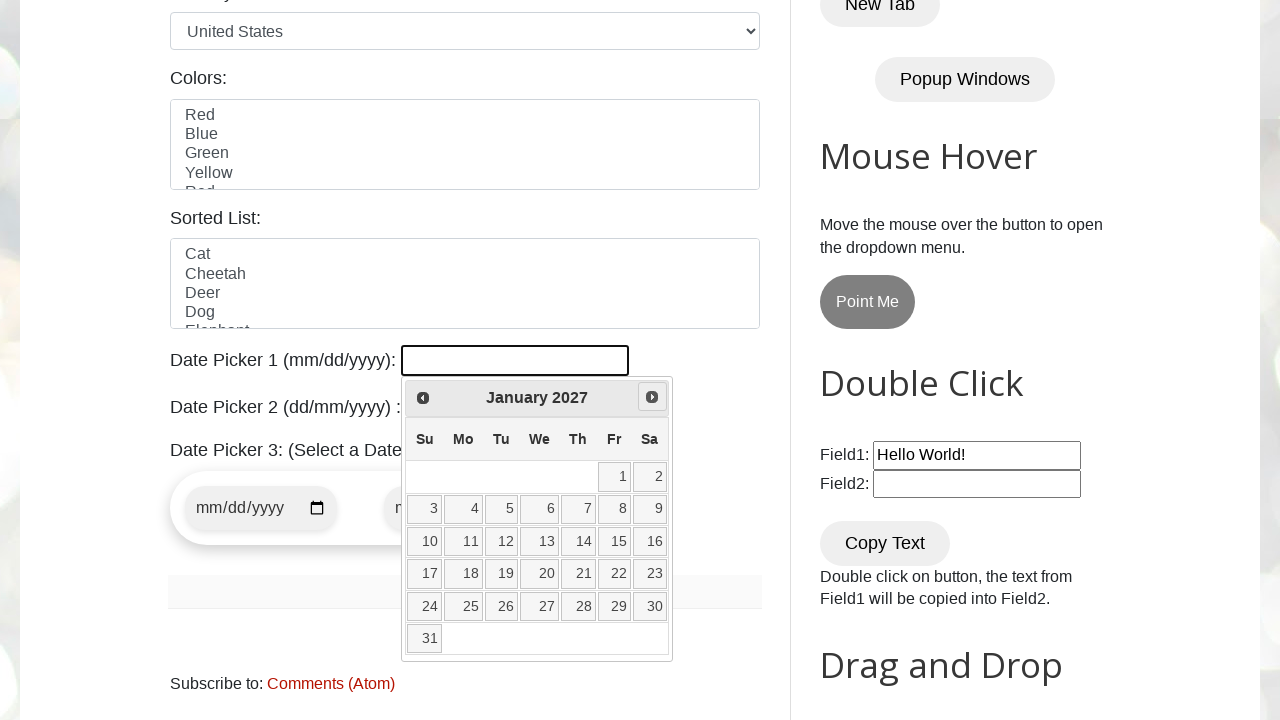

Retrieved current year: 2027
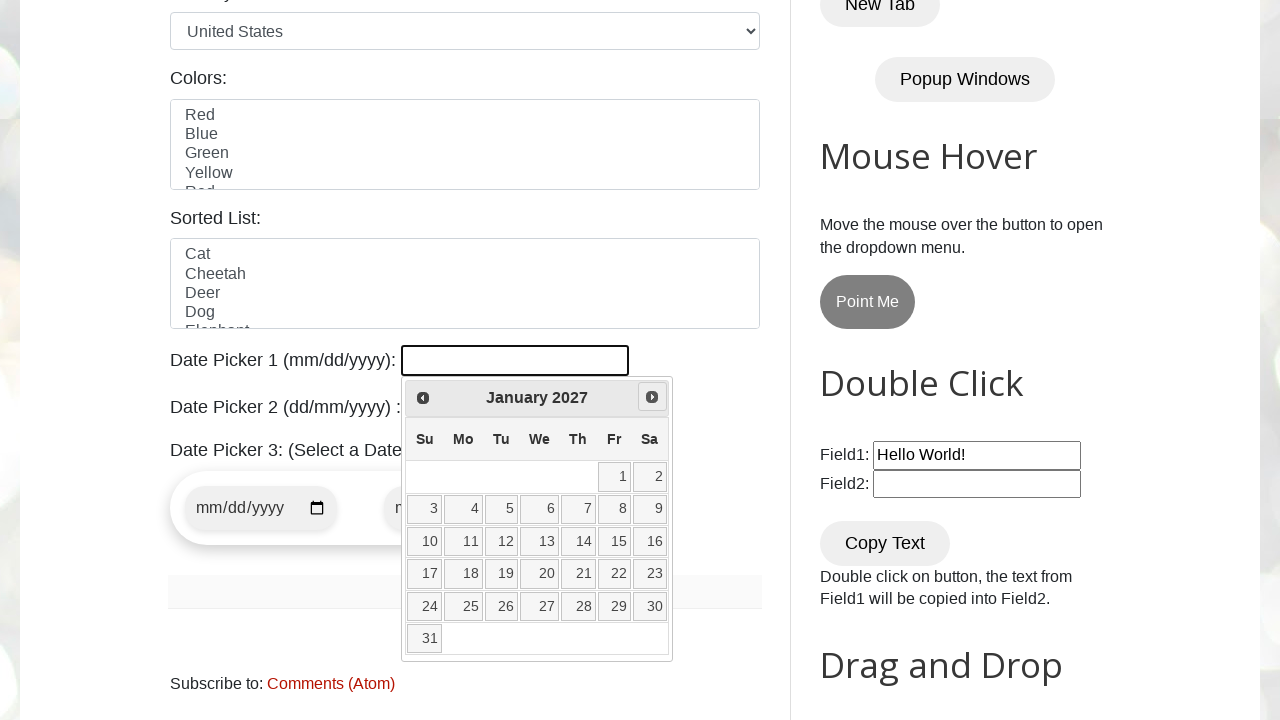

Clicked Next button to navigate from January 2027 to next month at (652, 397) on xpath=//span[text()='Next']
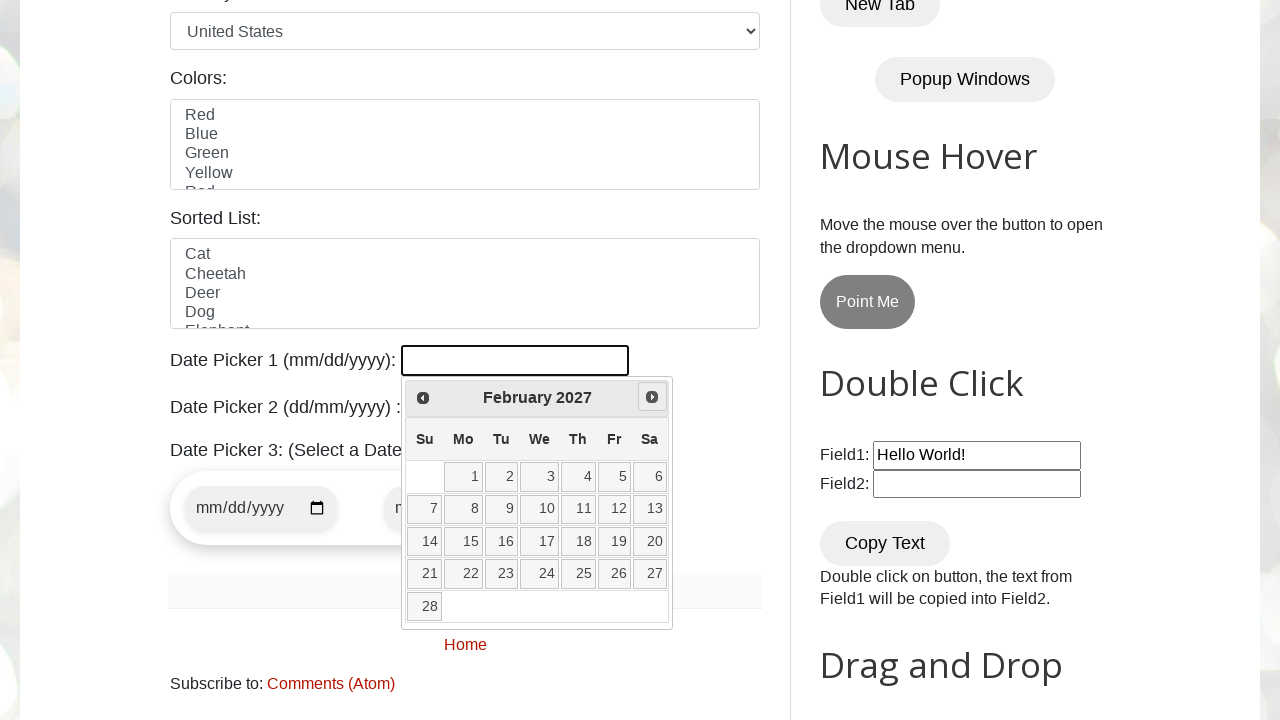

Retrieved current month: February
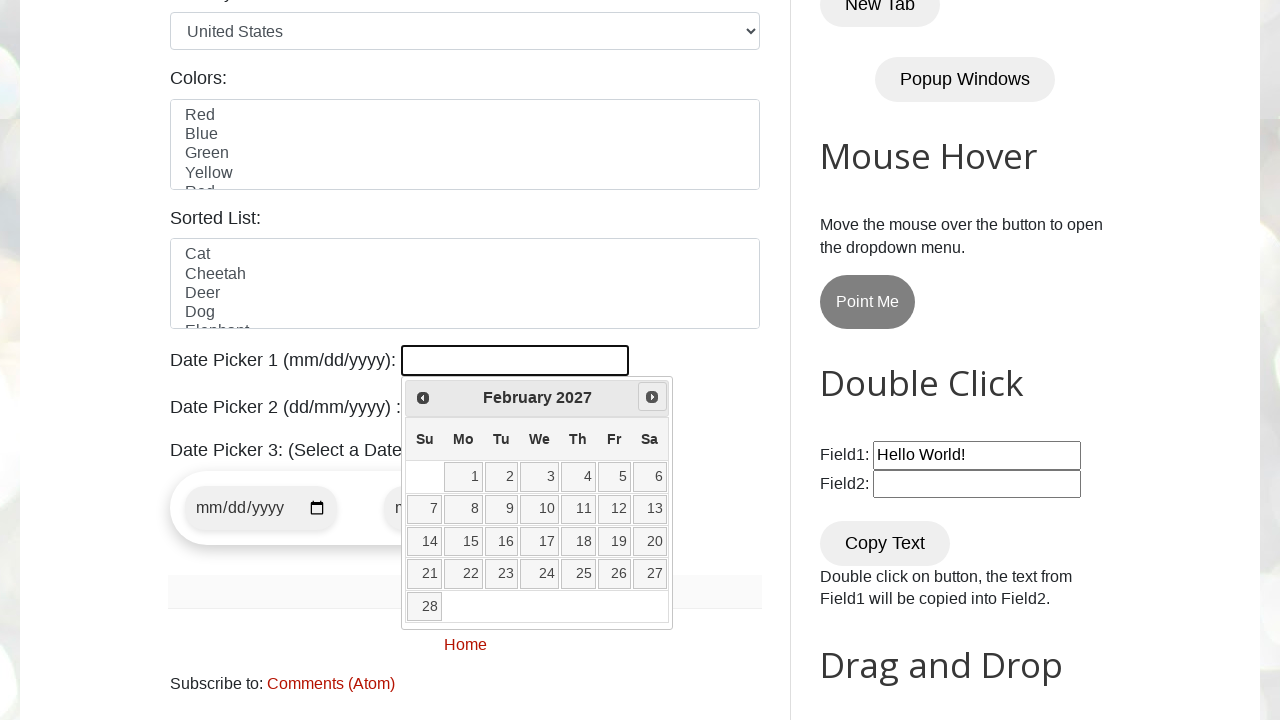

Retrieved current year: 2027
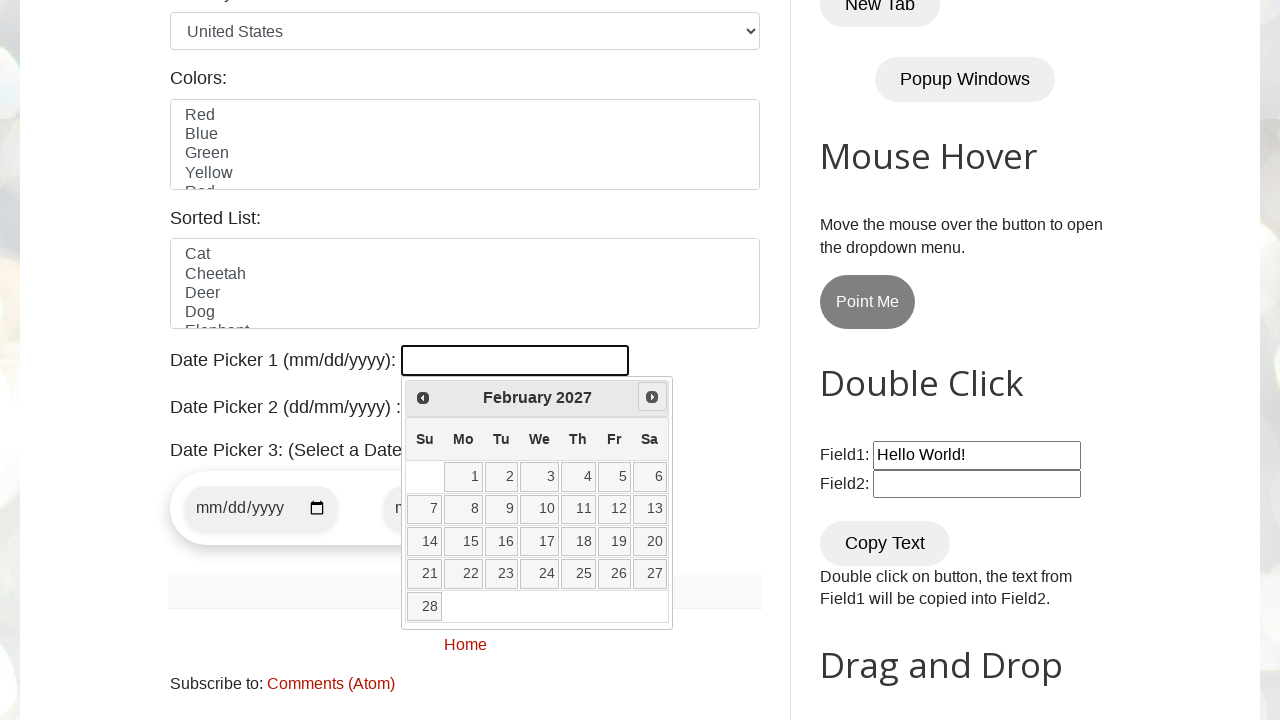

Clicked Next button to navigate from February 2027 to next month at (652, 397) on xpath=//span[text()='Next']
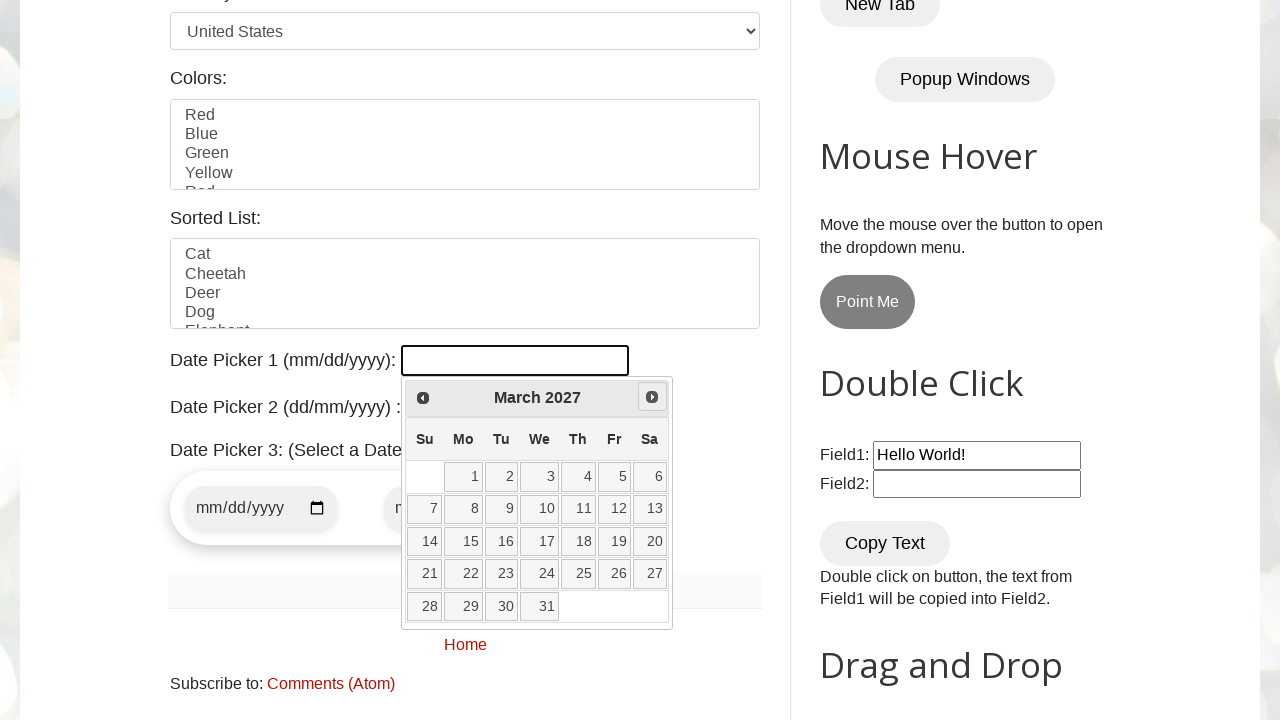

Retrieved current month: March
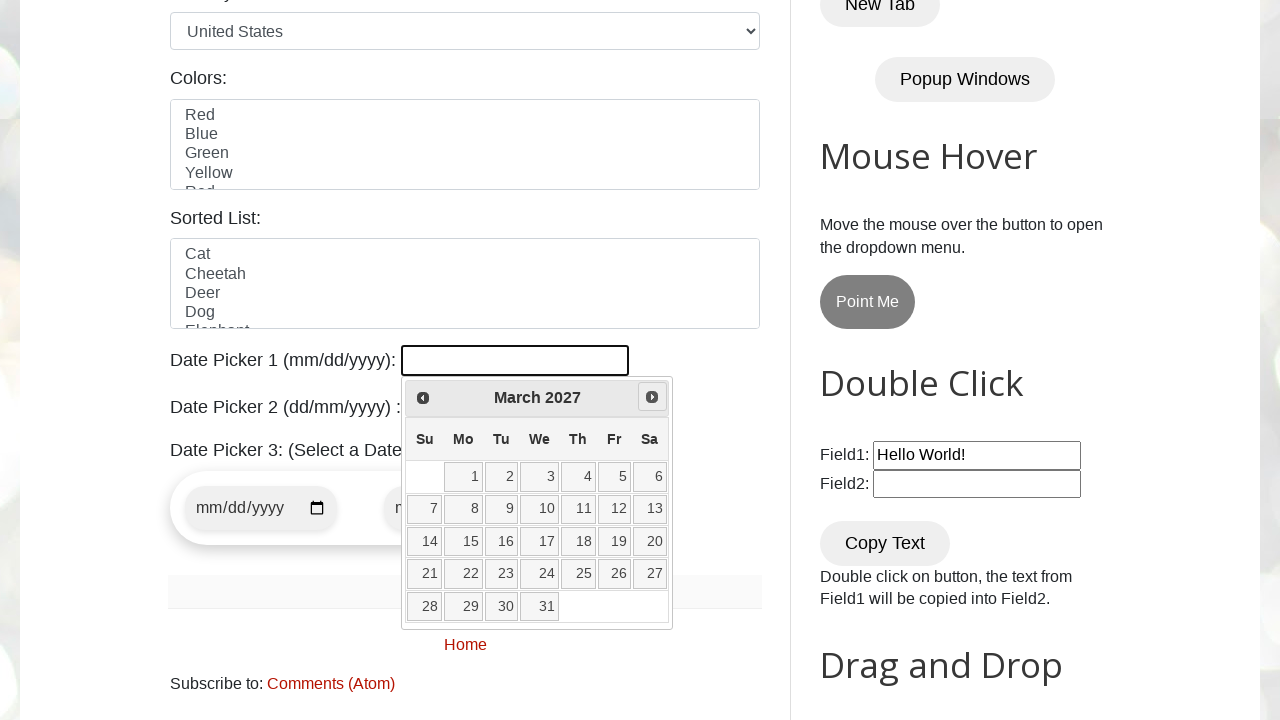

Retrieved current year: 2027
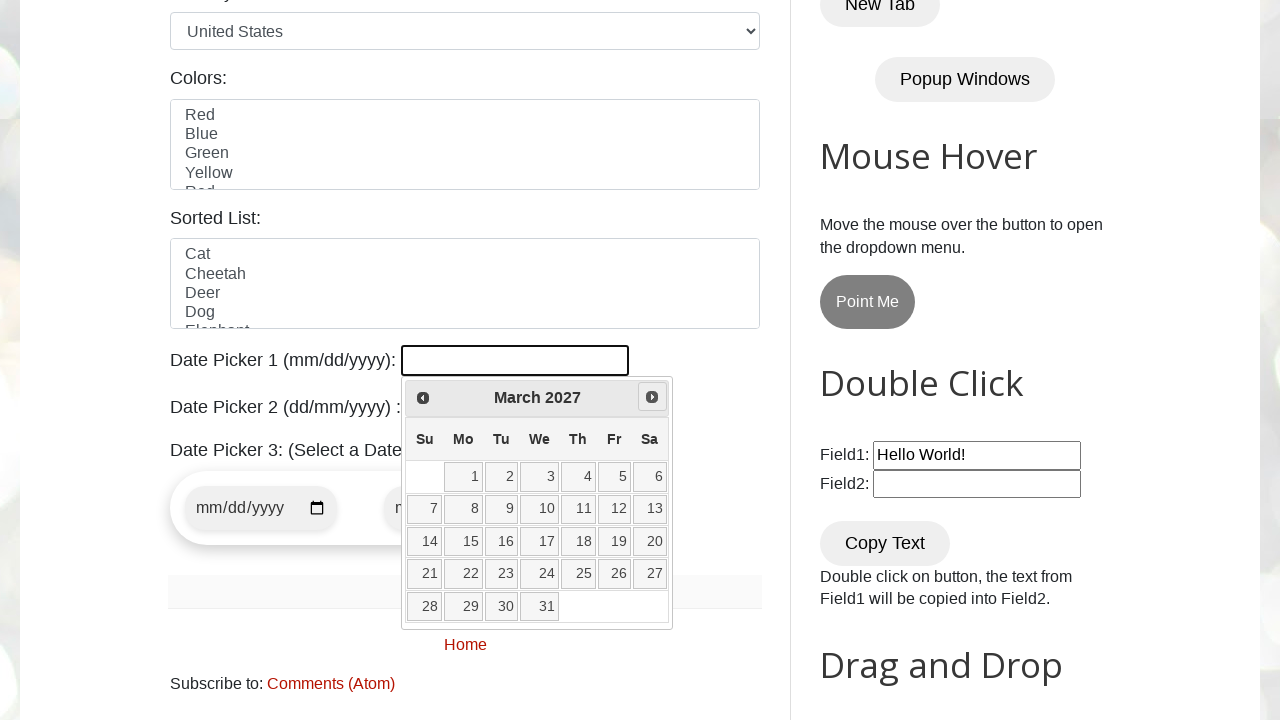

Clicked Next button to navigate from March 2027 to next month at (652, 397) on xpath=//span[text()='Next']
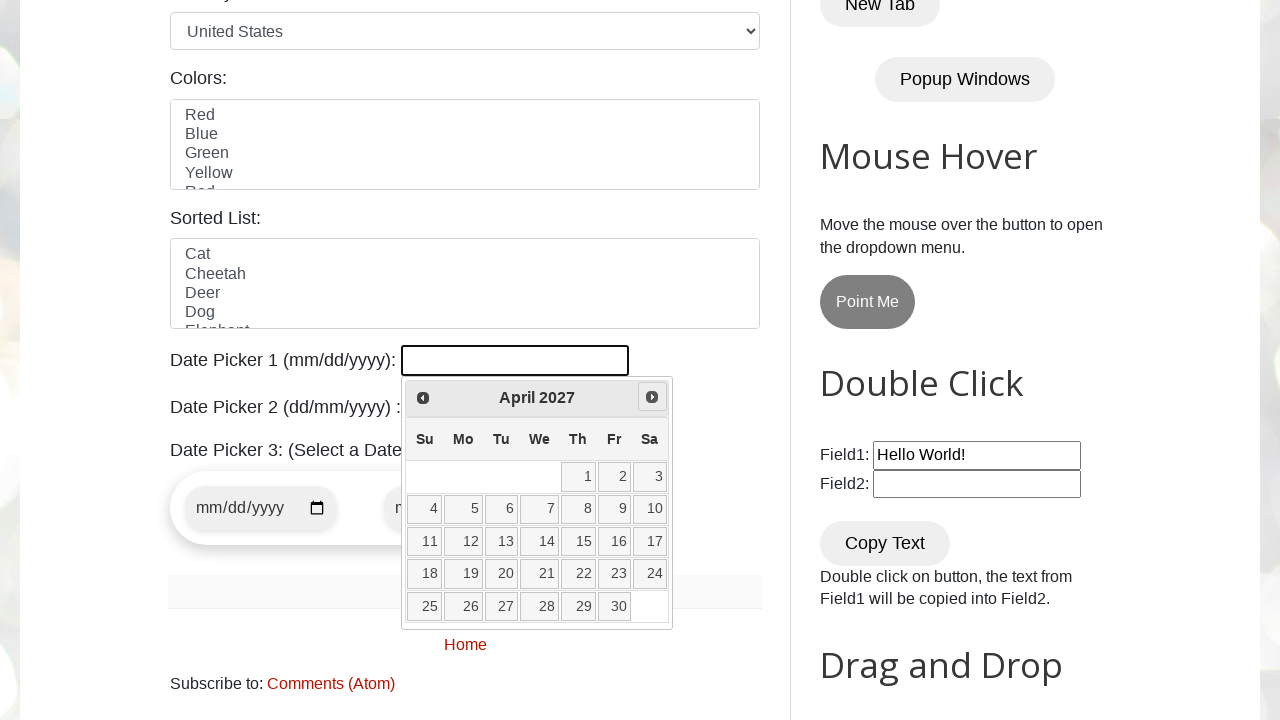

Retrieved current month: April
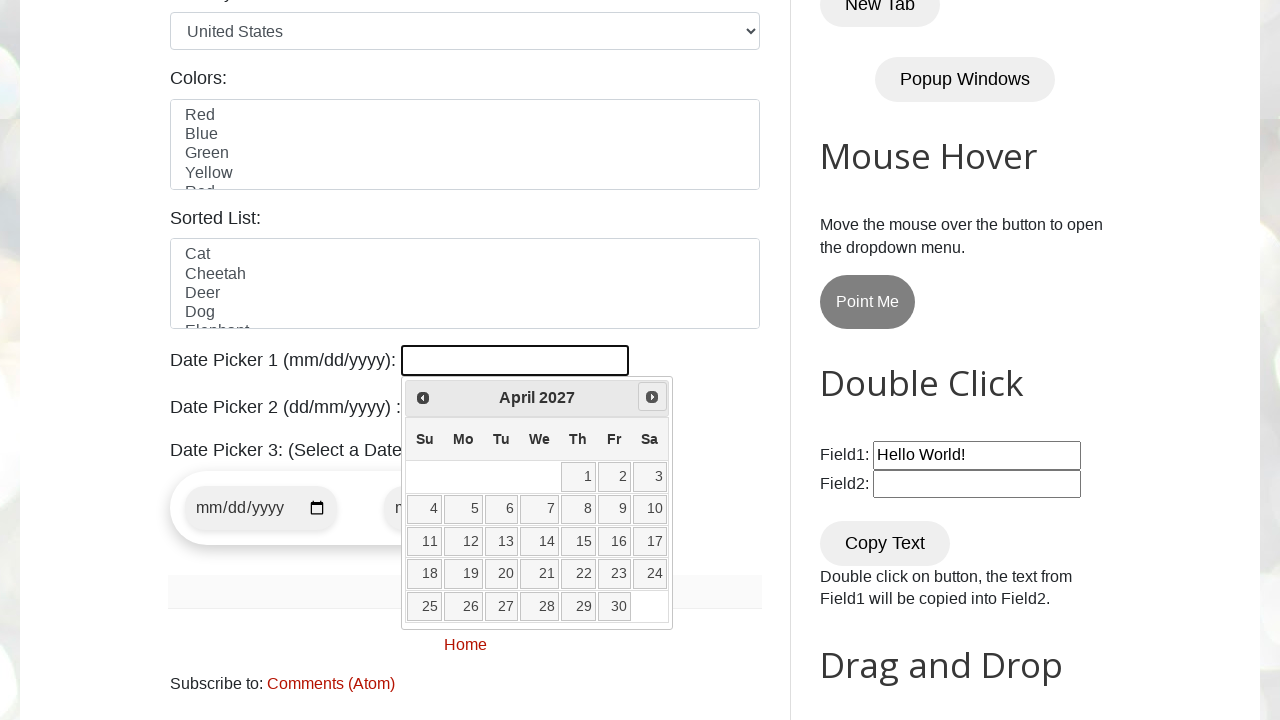

Retrieved current year: 2027
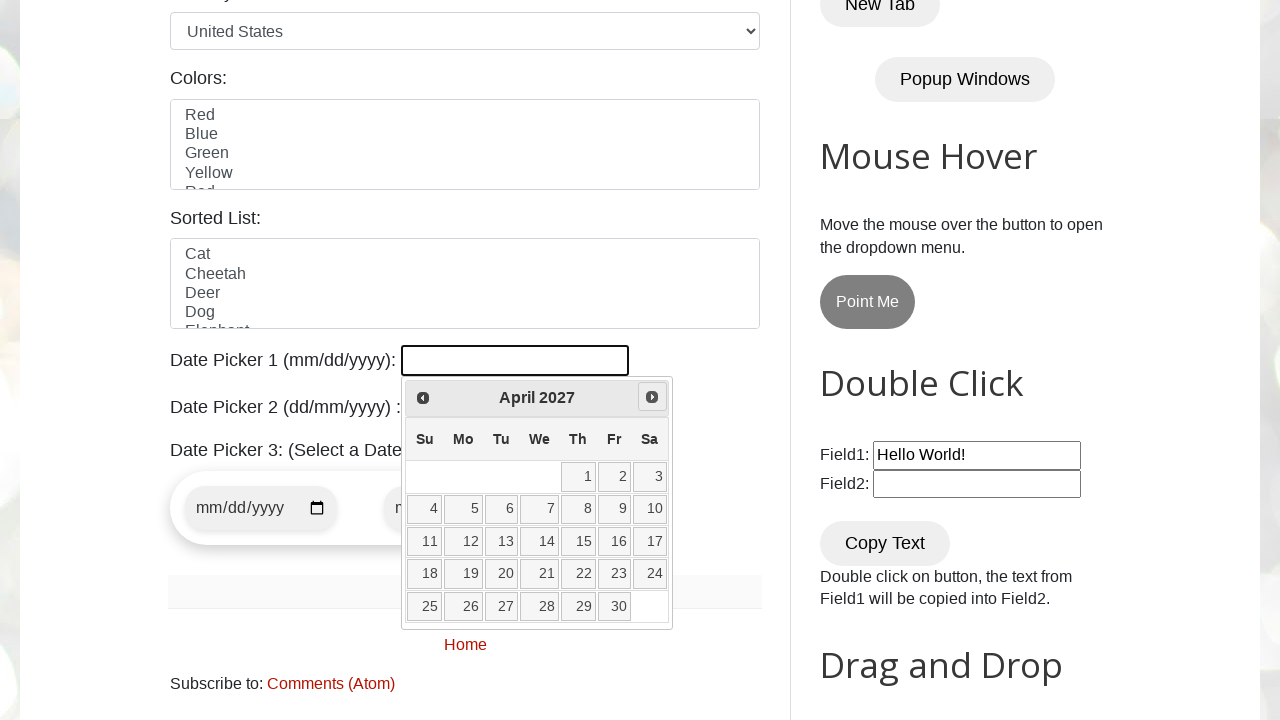

Located all date elements in calendar for April 2027
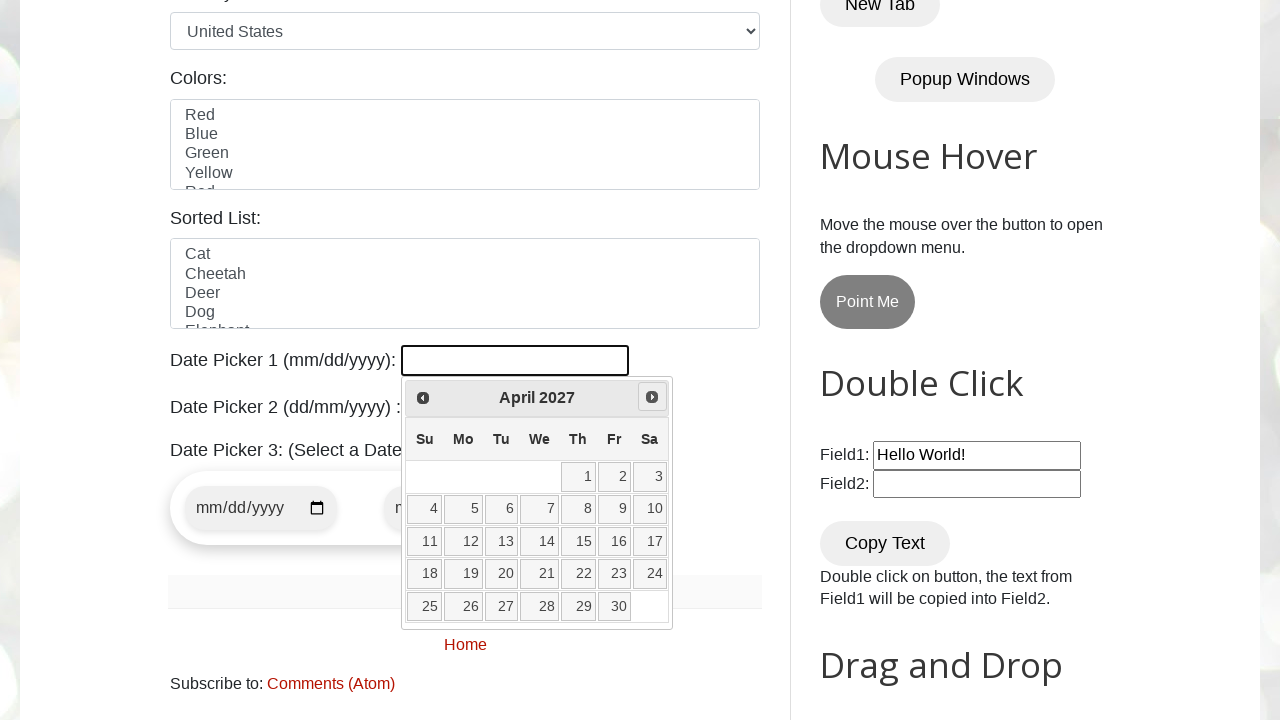

Clicked date 25 to select April 25, 2027 at (424, 606) on xpath=//table[@class='ui-datepicker-calendar']/tbody/tr/td >> nth=28
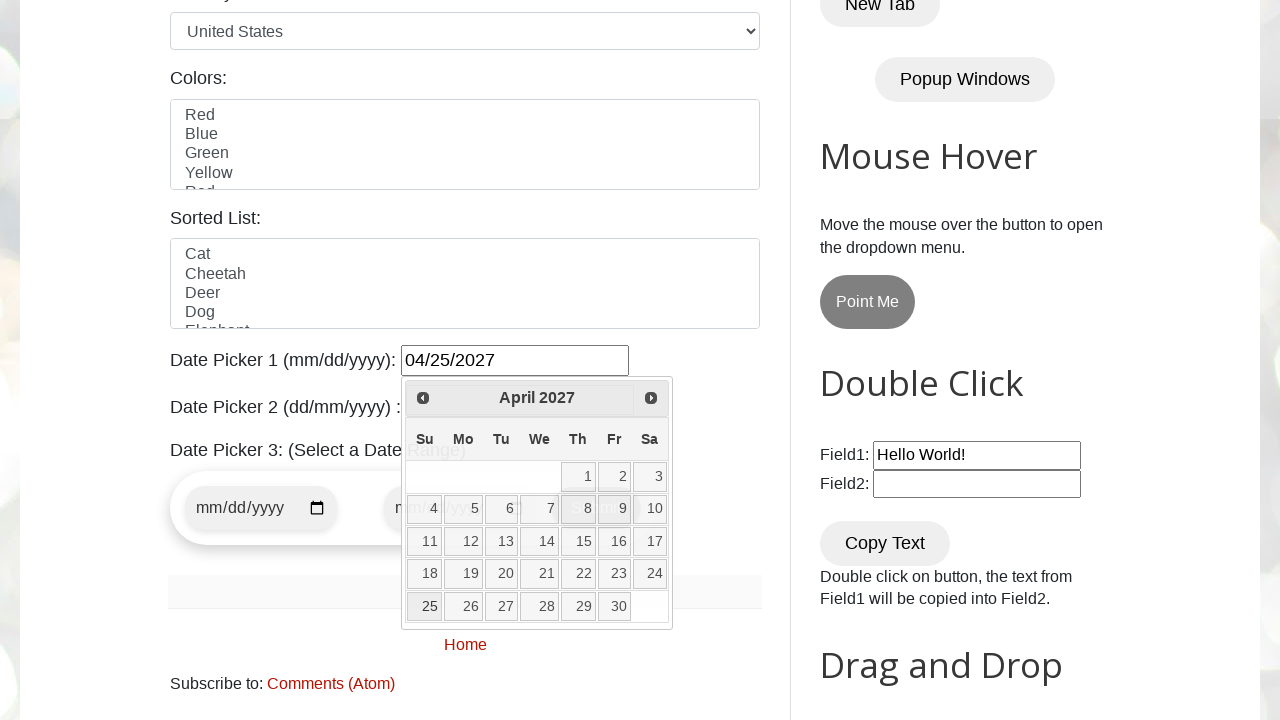

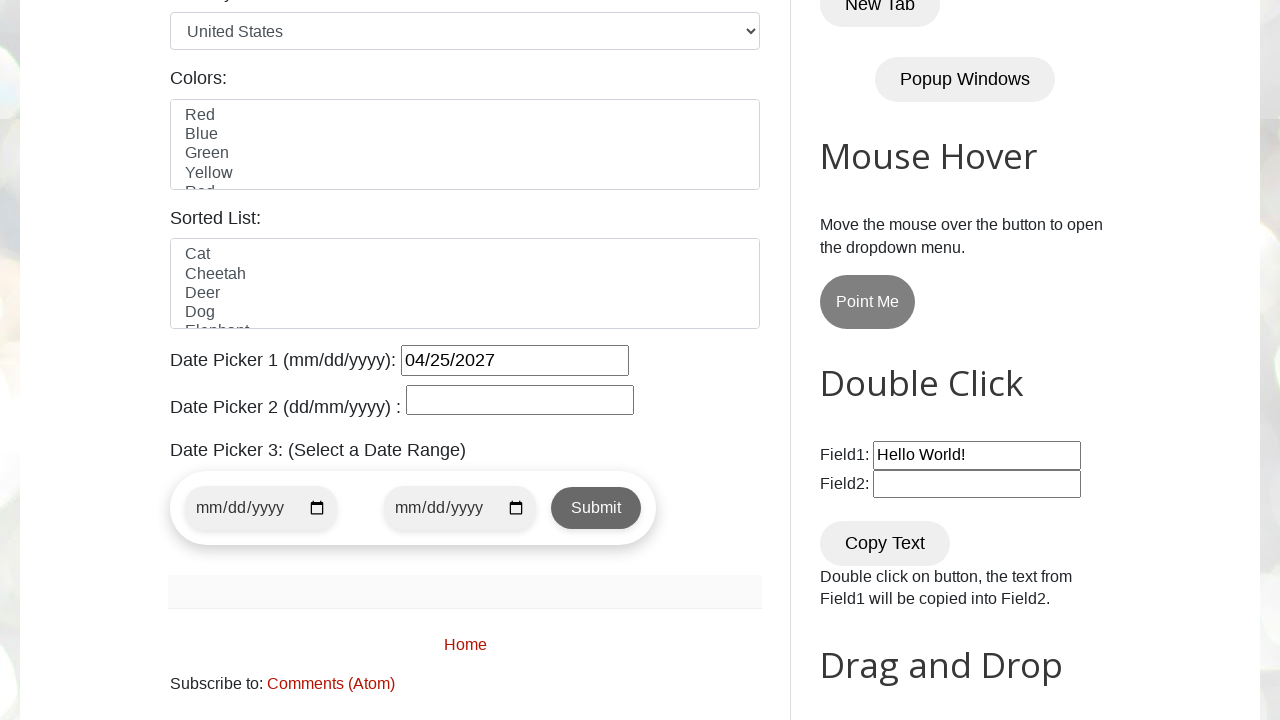